Tests page scrolling functionality by scrolling down the page incrementally 10 times, then scrolling back up 10 times using JavaScript execution.

Starting URL: https://www.actitime.com/

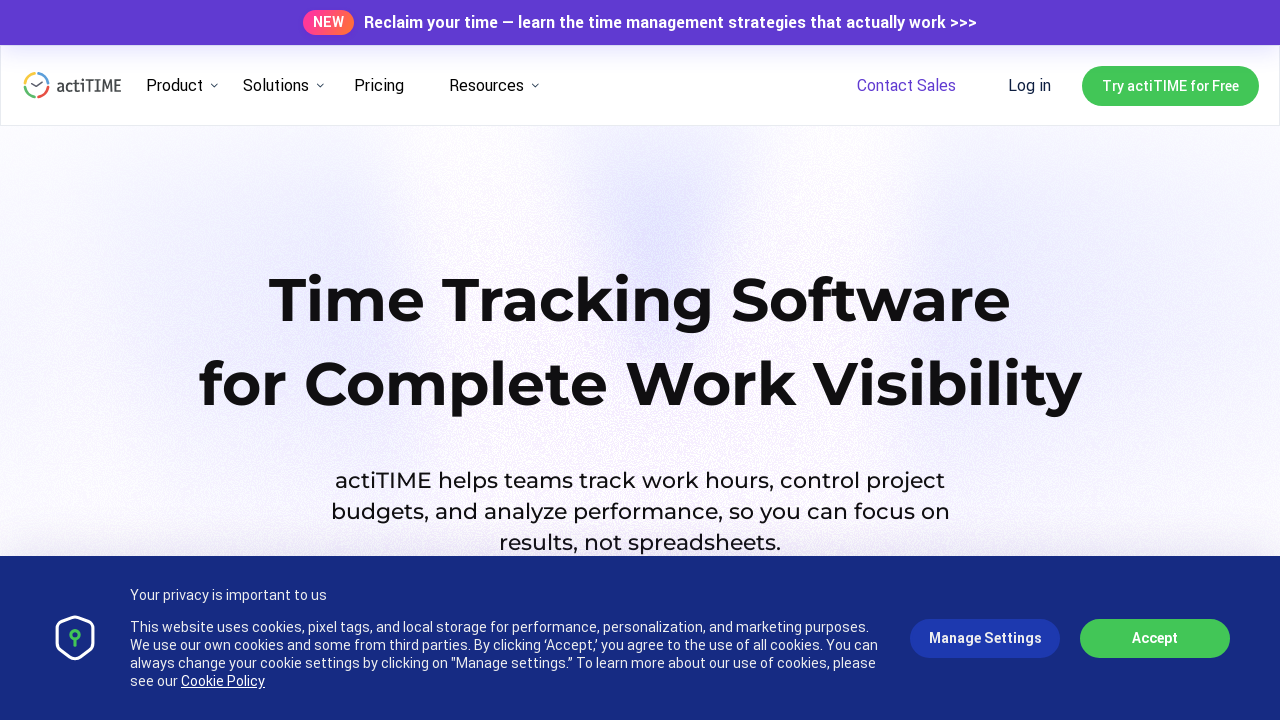

Navigated to https://www.actitime.com/
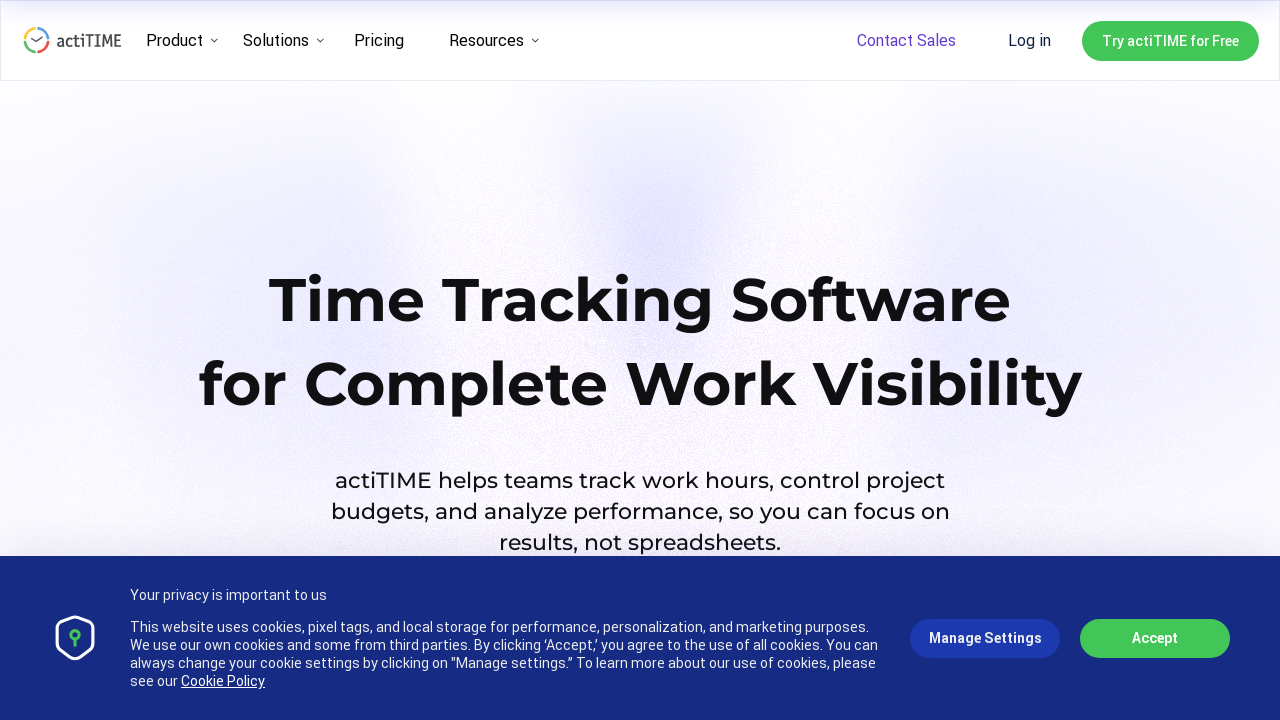

Scrolled down 500px (iteration 1/10)
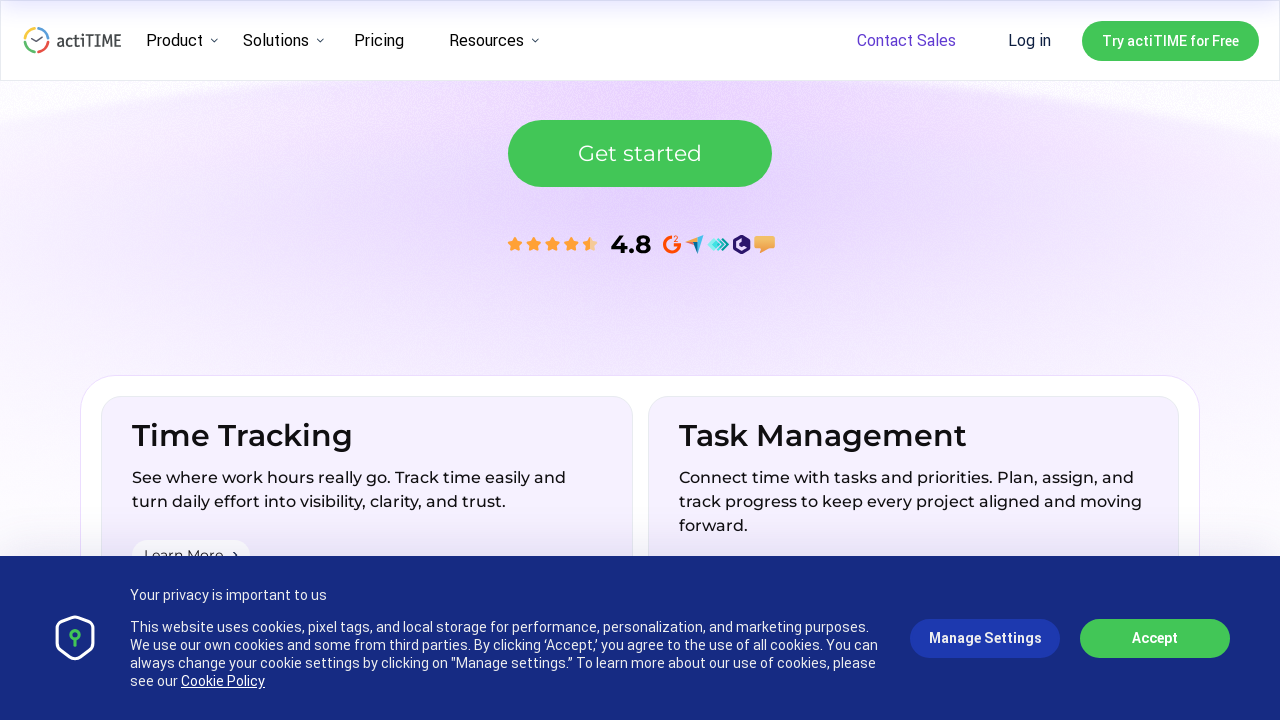

Waited 1 second after scrolling down (iteration 1/10)
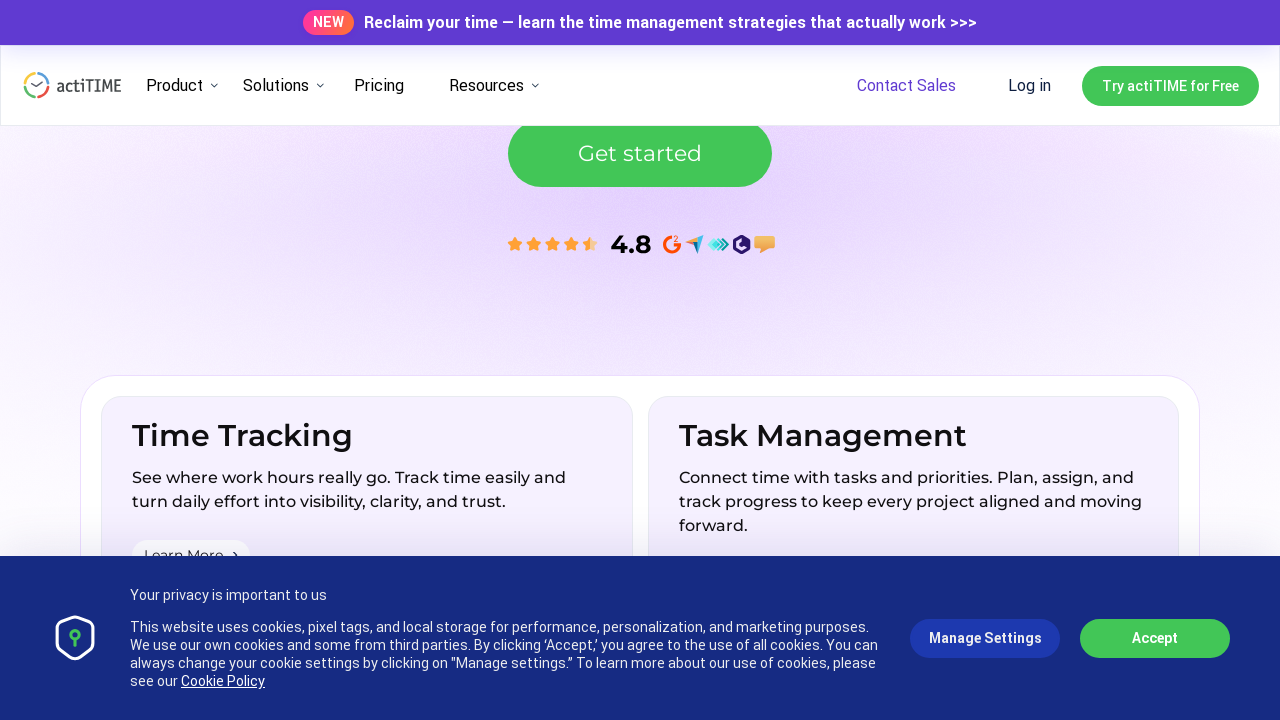

Scrolled down 500px (iteration 2/10)
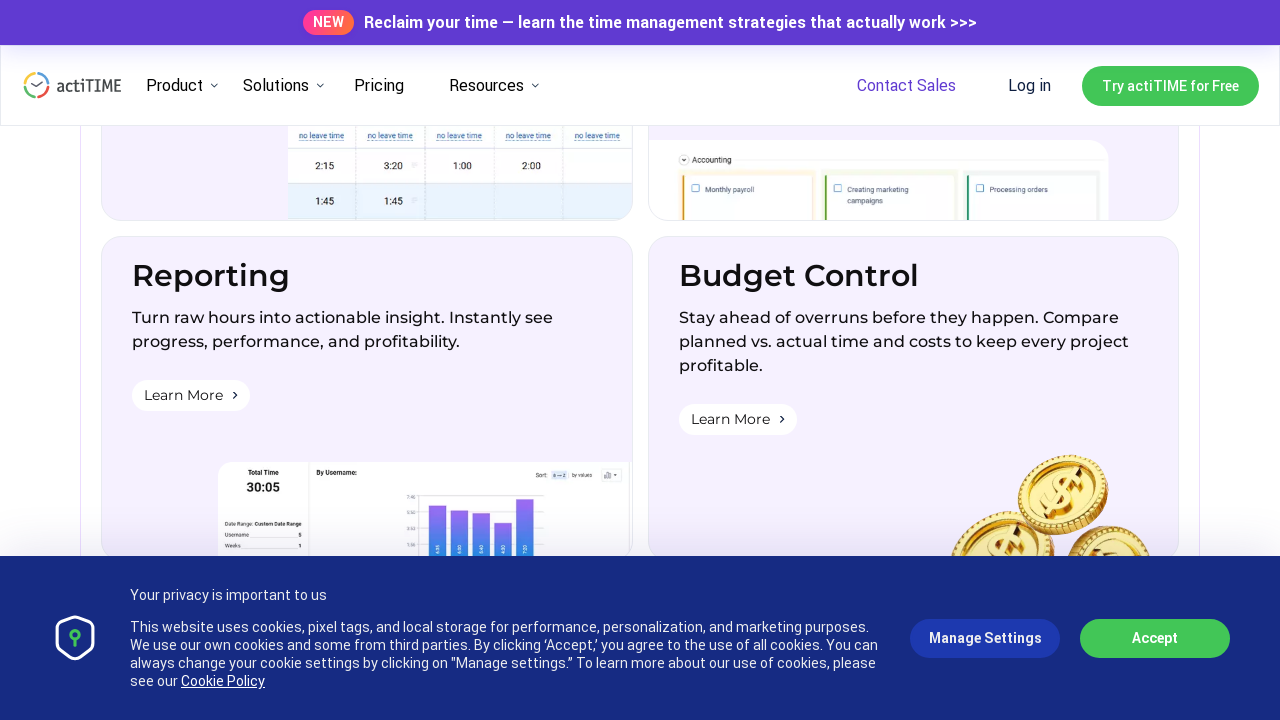

Waited 1 second after scrolling down (iteration 2/10)
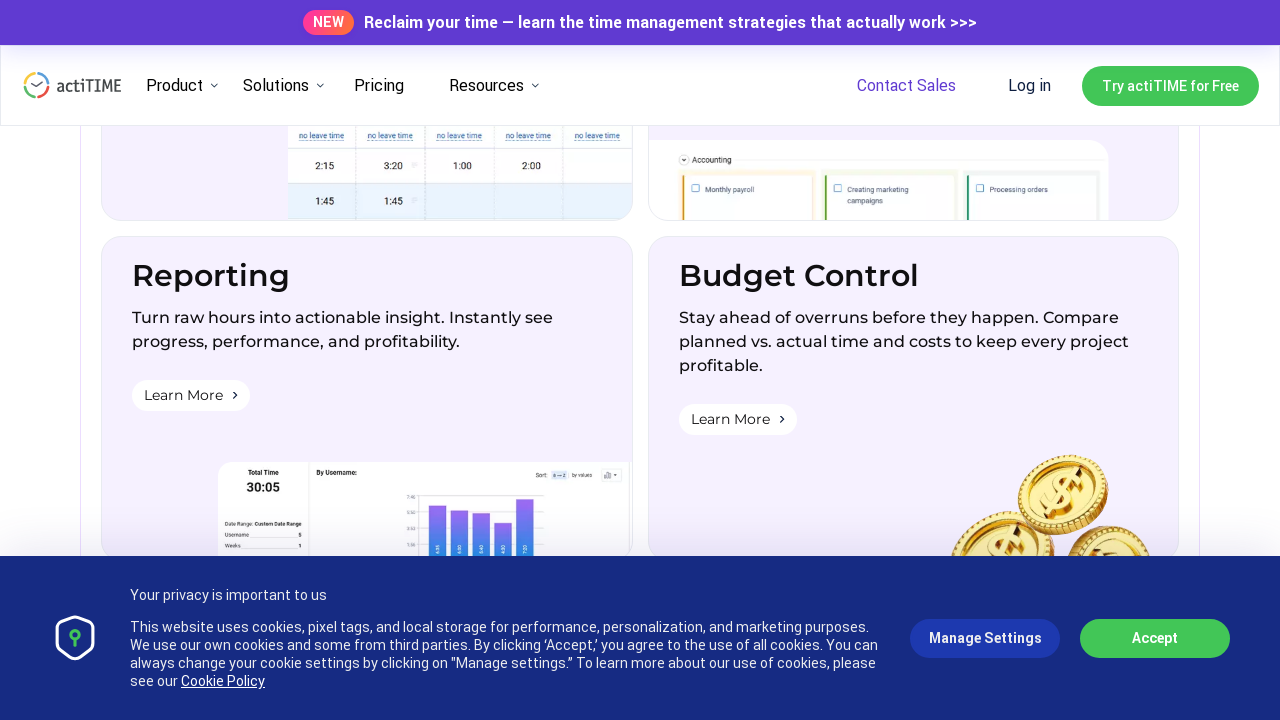

Scrolled down 500px (iteration 3/10)
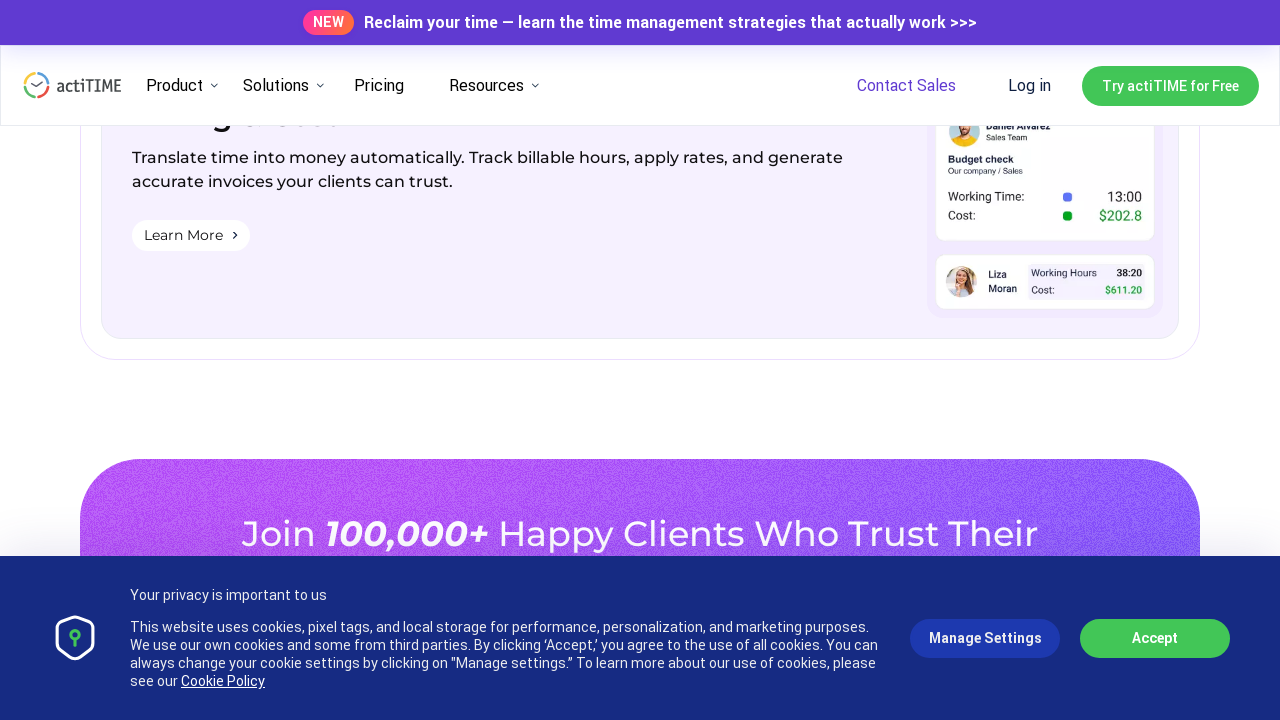

Waited 1 second after scrolling down (iteration 3/10)
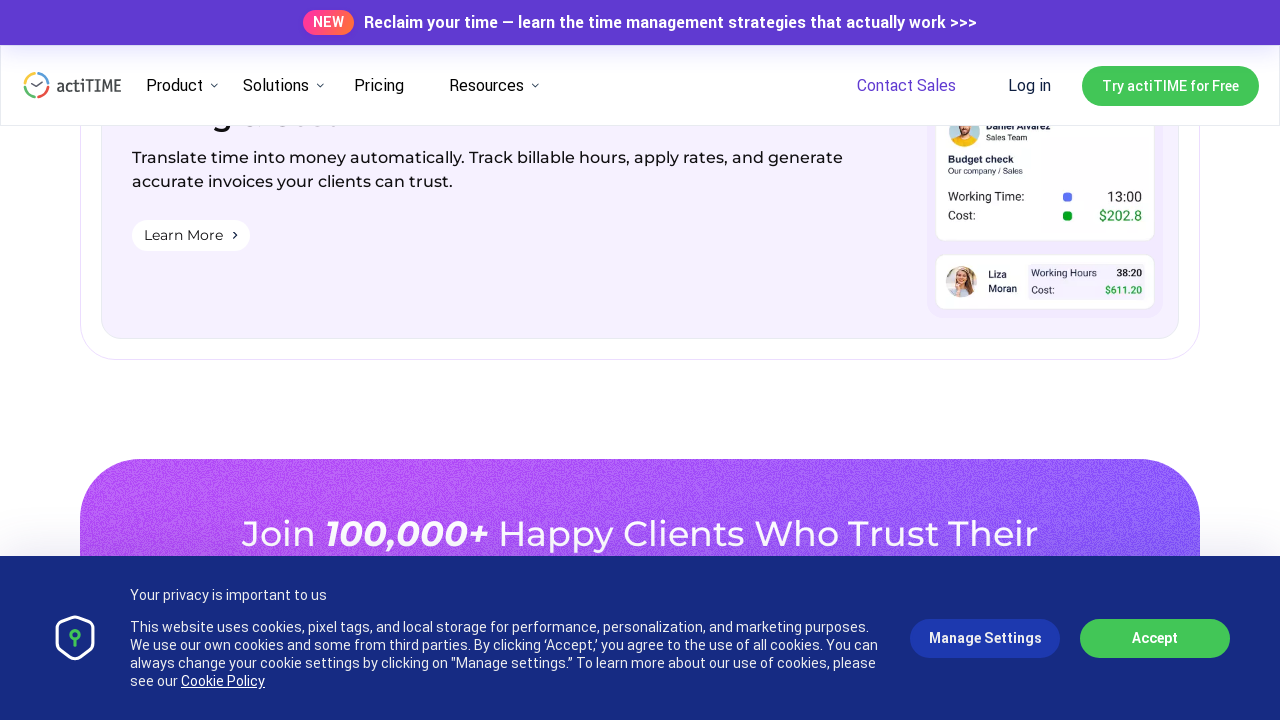

Scrolled down 500px (iteration 4/10)
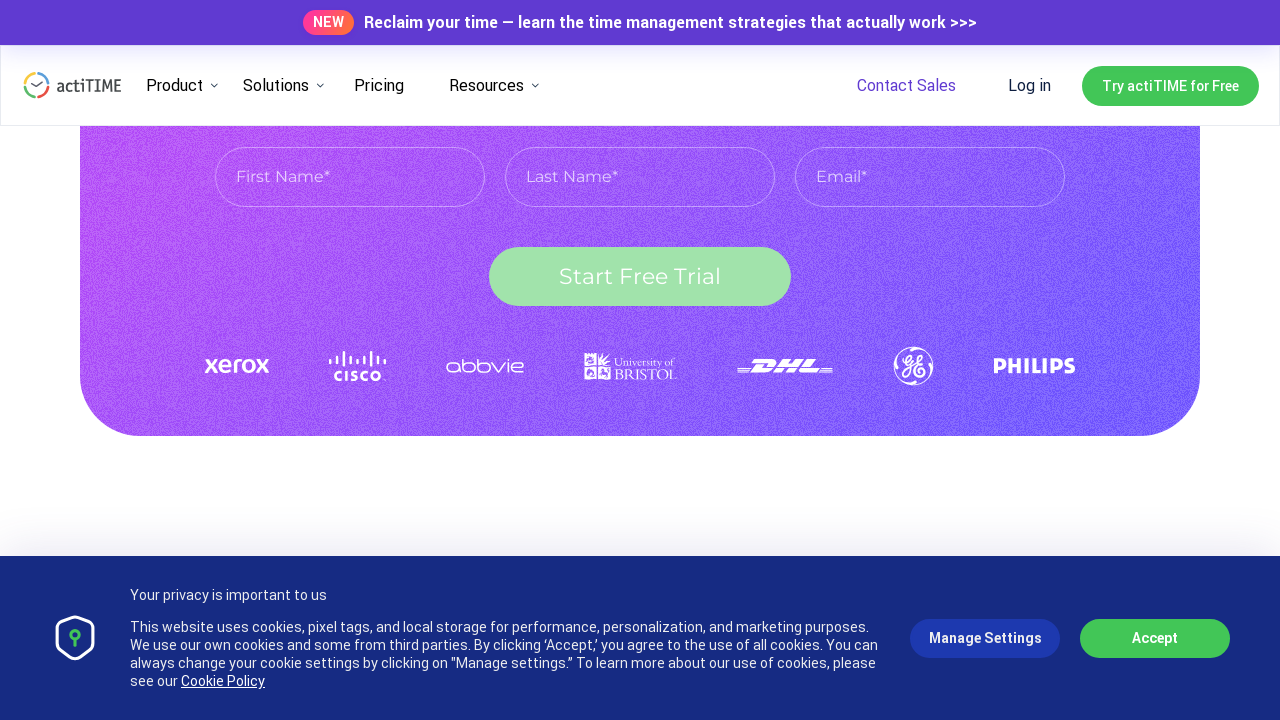

Waited 1 second after scrolling down (iteration 4/10)
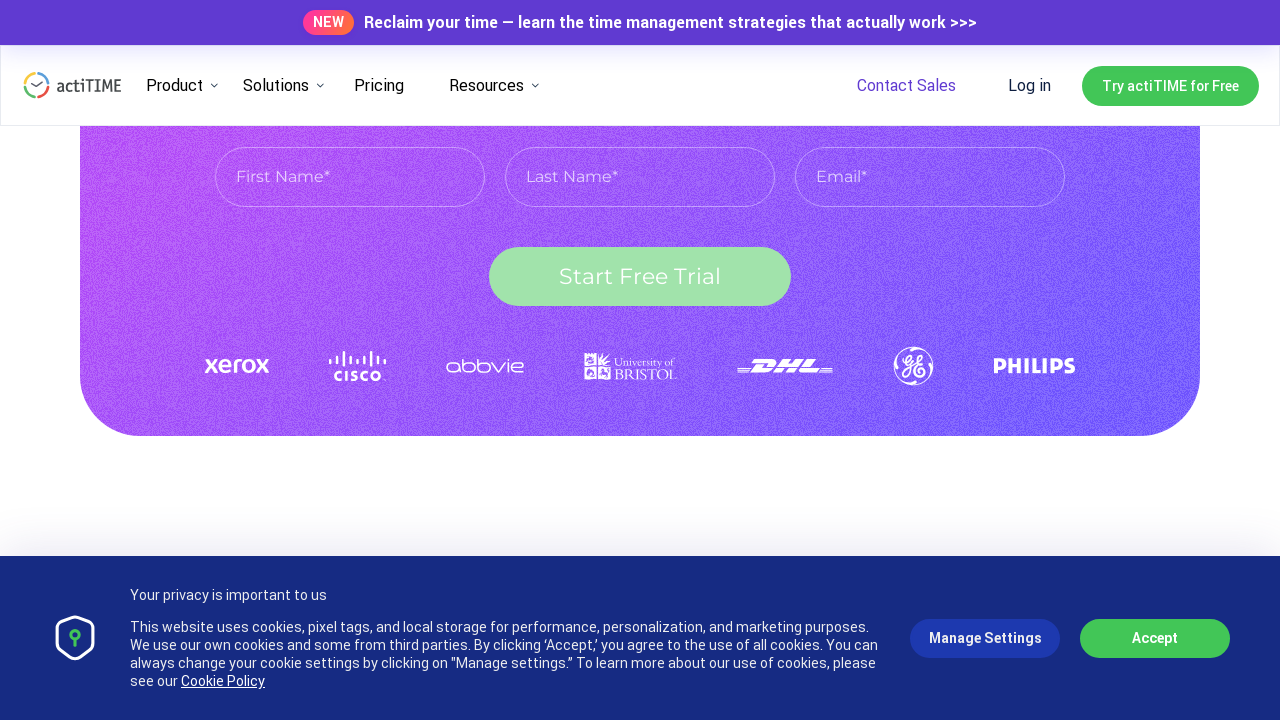

Scrolled down 500px (iteration 5/10)
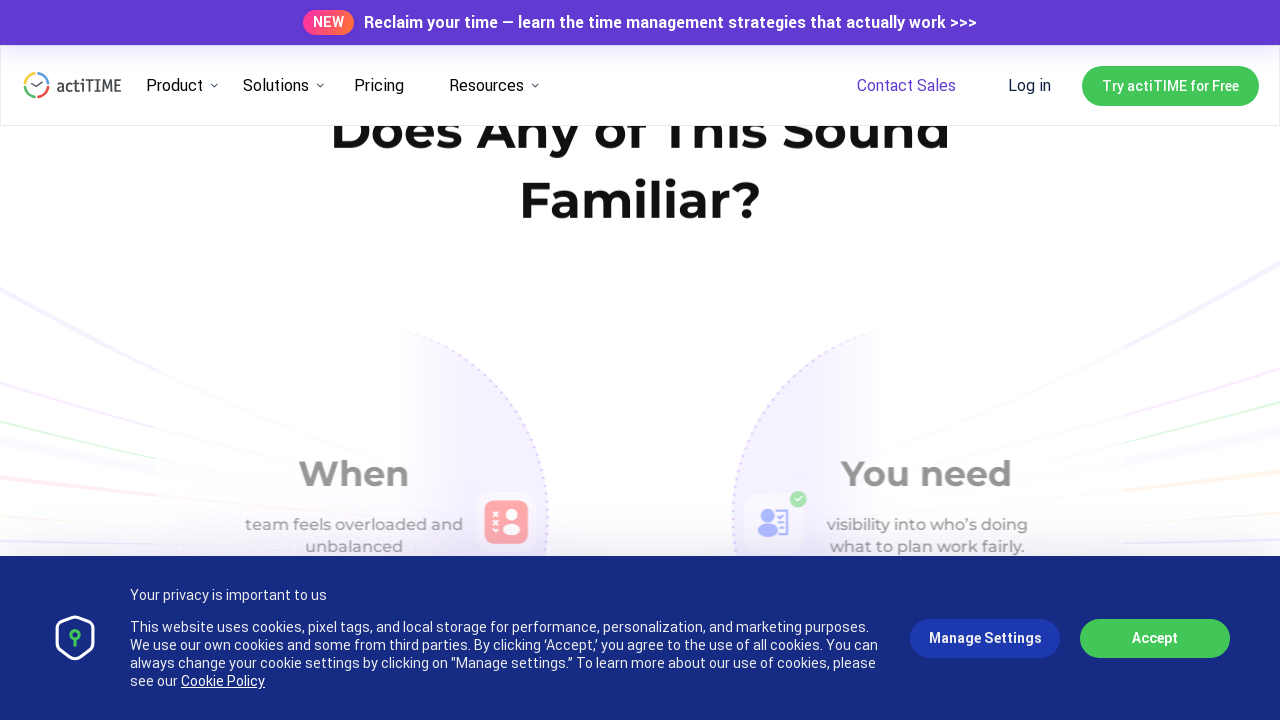

Waited 1 second after scrolling down (iteration 5/10)
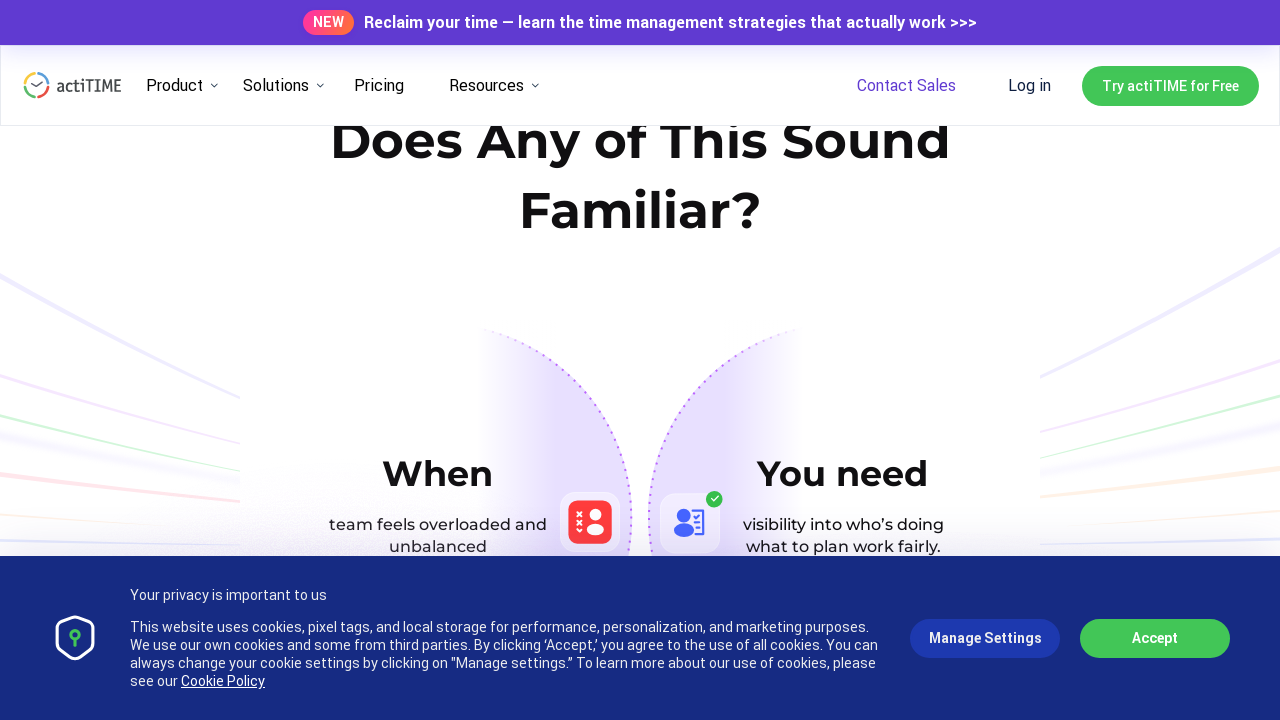

Scrolled down 500px (iteration 6/10)
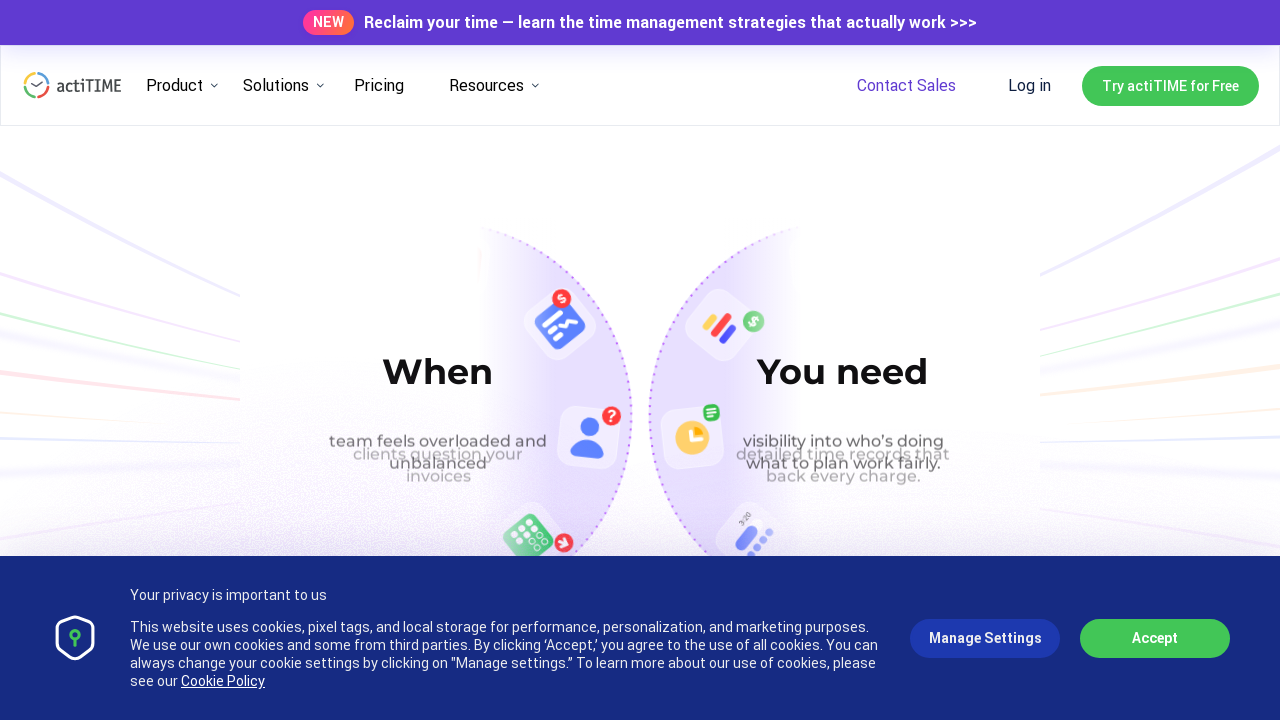

Waited 1 second after scrolling down (iteration 6/10)
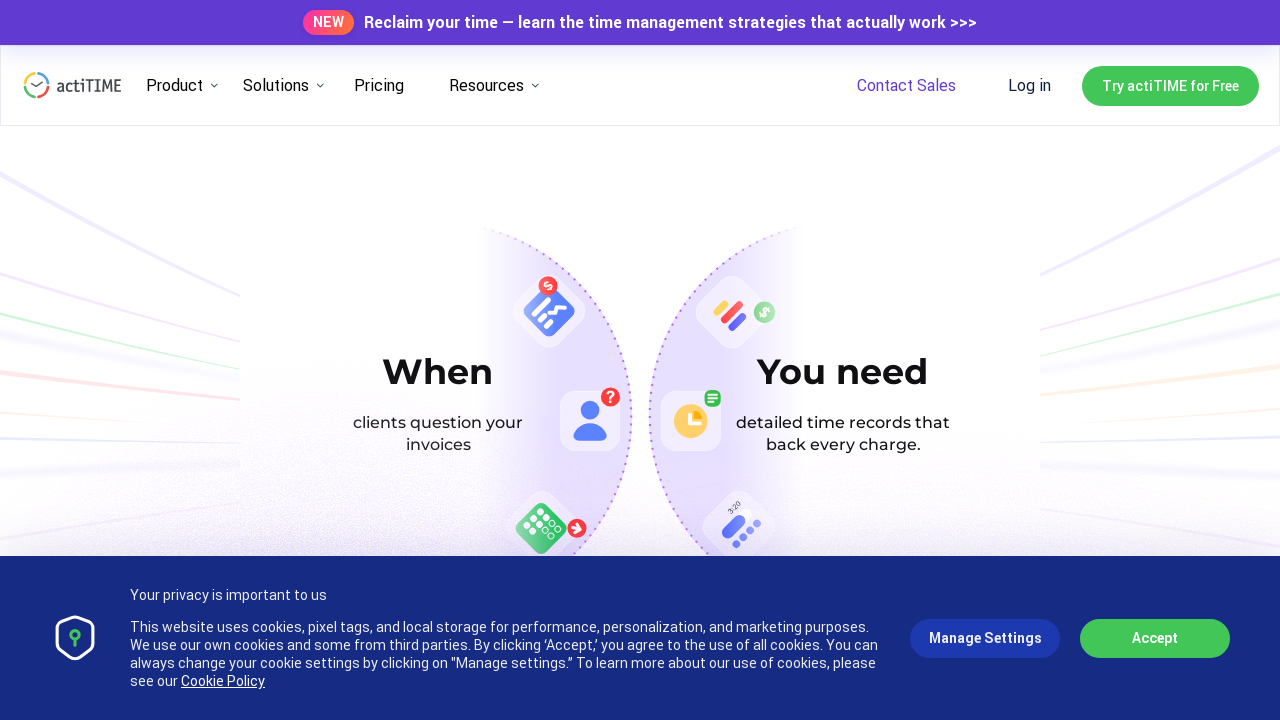

Scrolled down 500px (iteration 7/10)
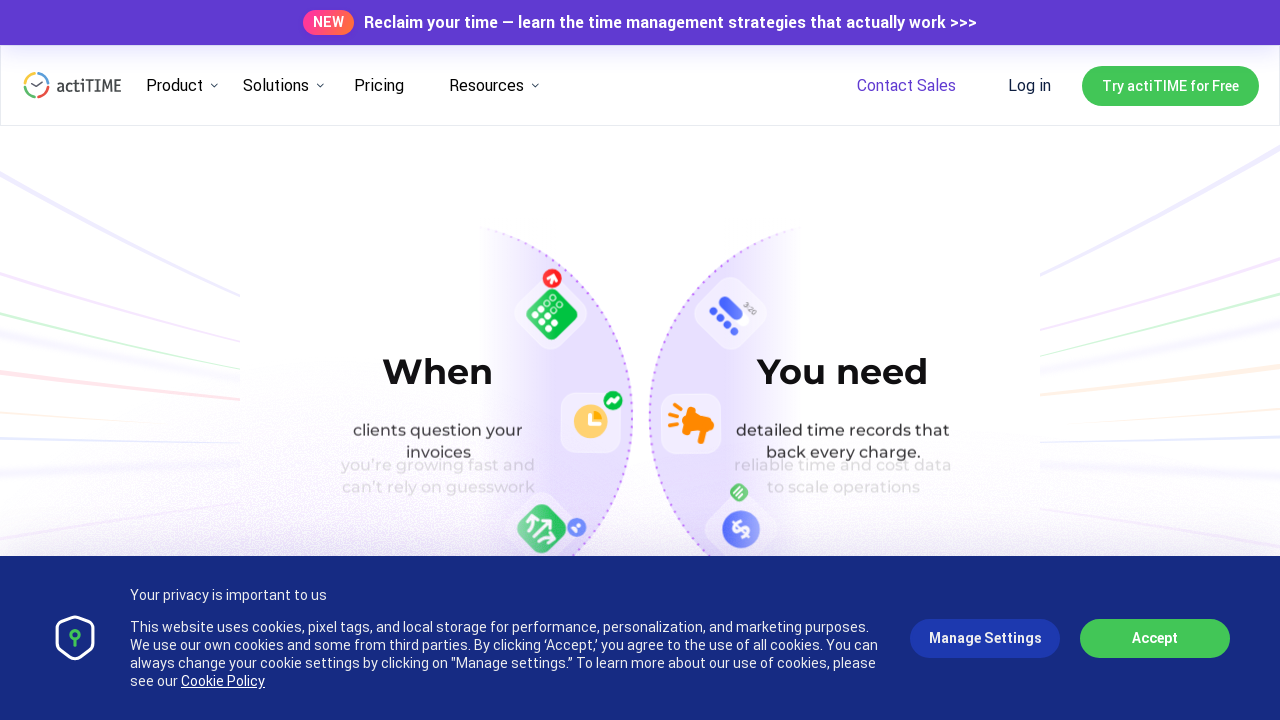

Waited 1 second after scrolling down (iteration 7/10)
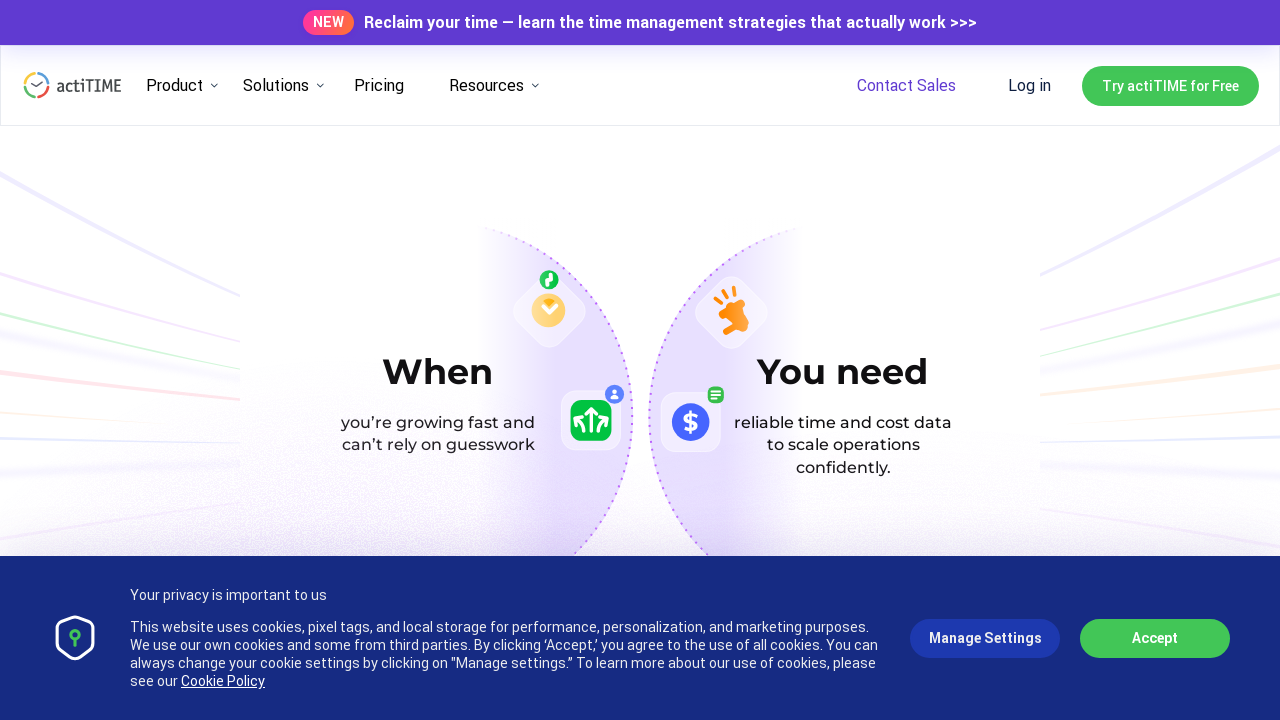

Scrolled down 500px (iteration 8/10)
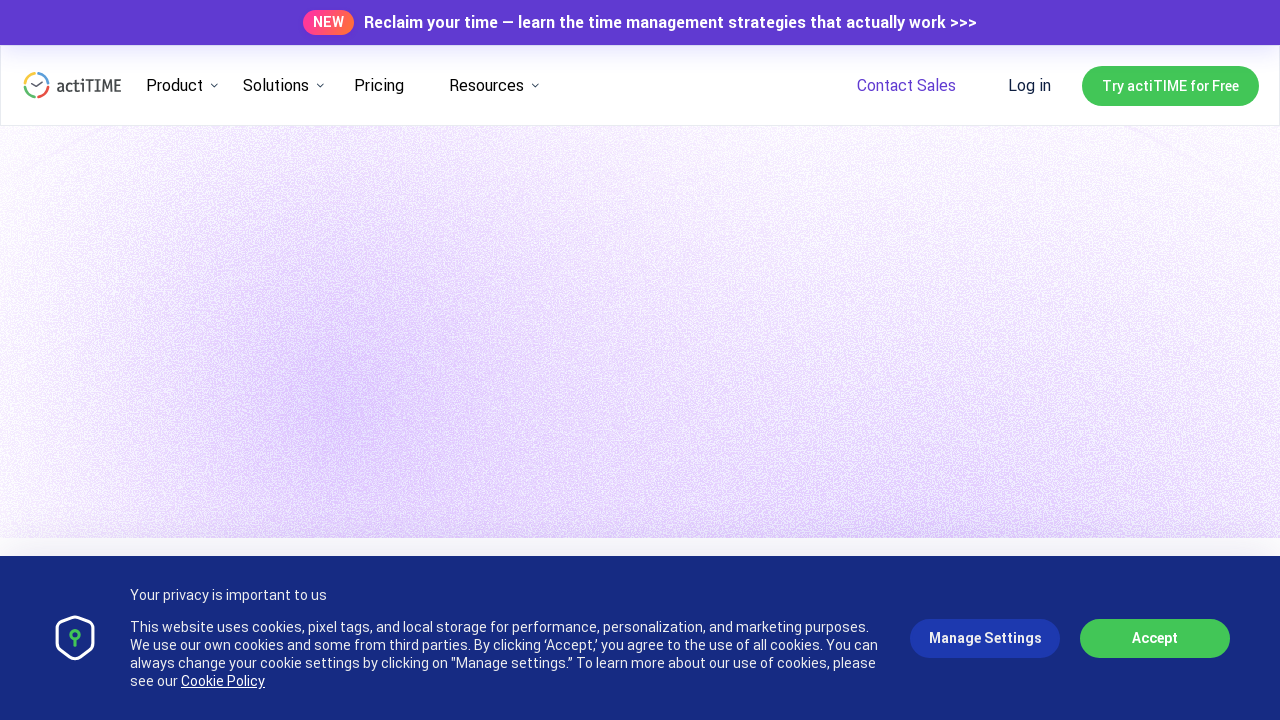

Waited 1 second after scrolling down (iteration 8/10)
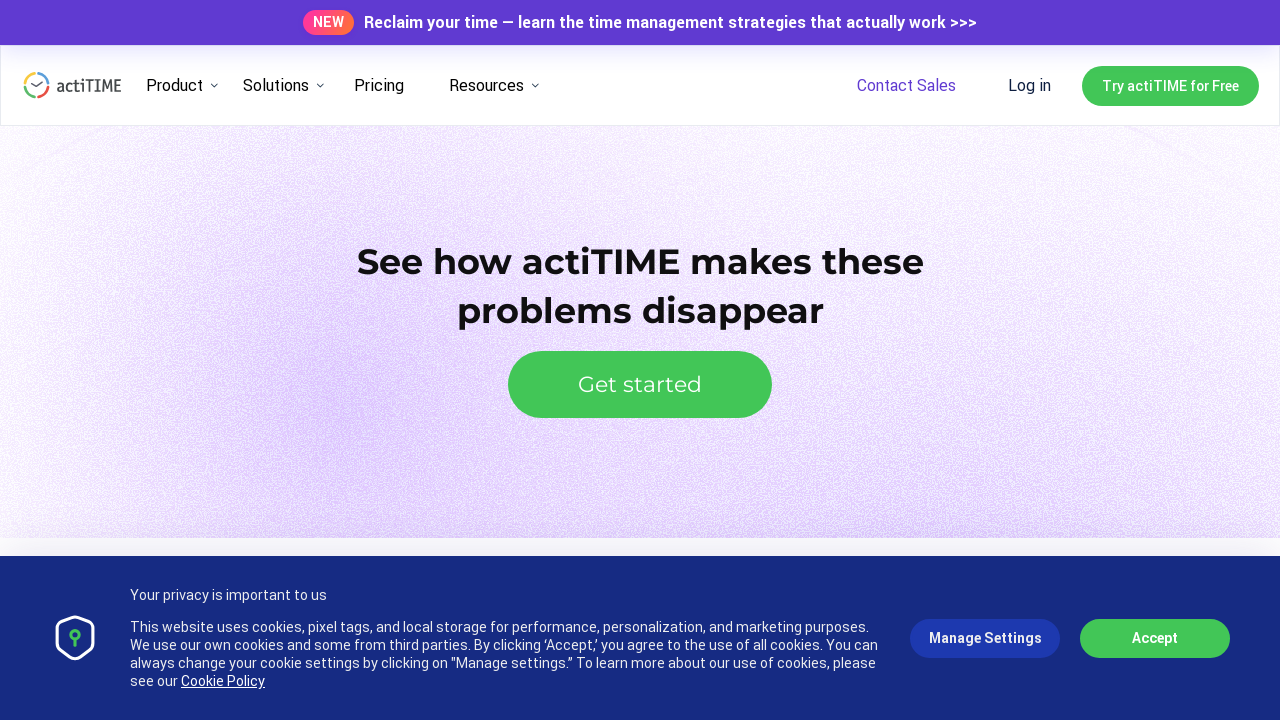

Scrolled down 500px (iteration 9/10)
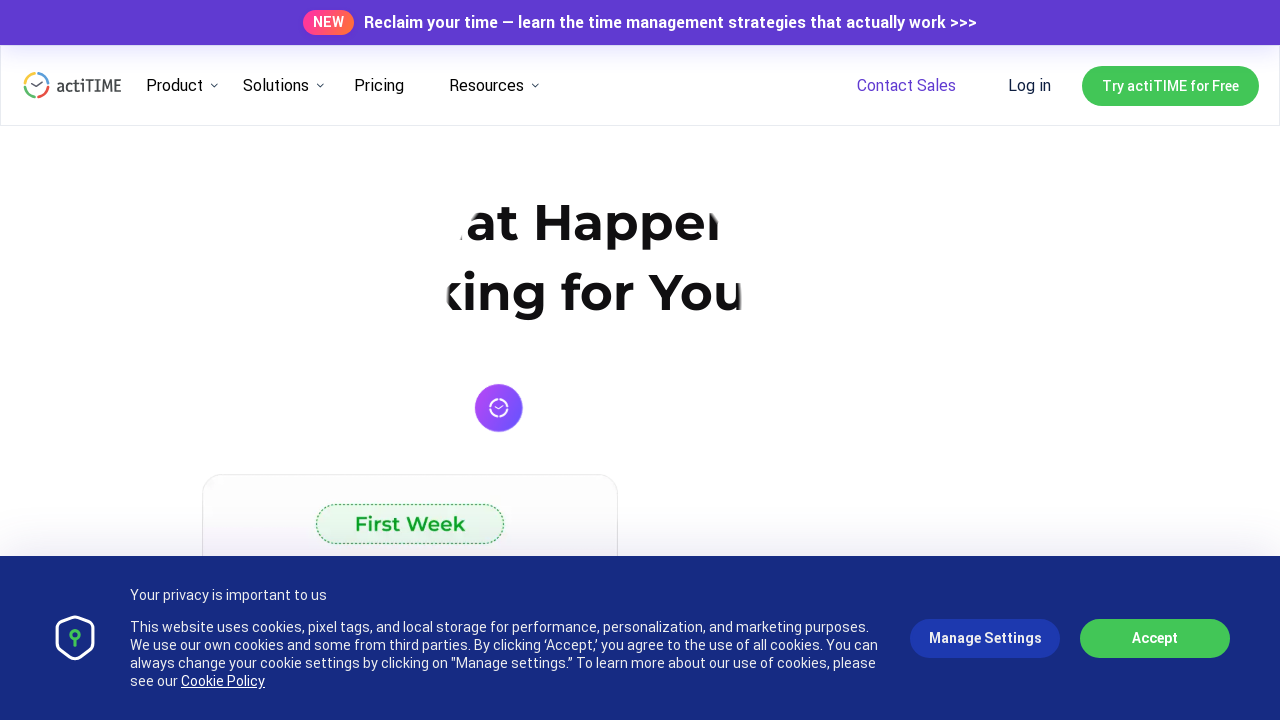

Waited 1 second after scrolling down (iteration 9/10)
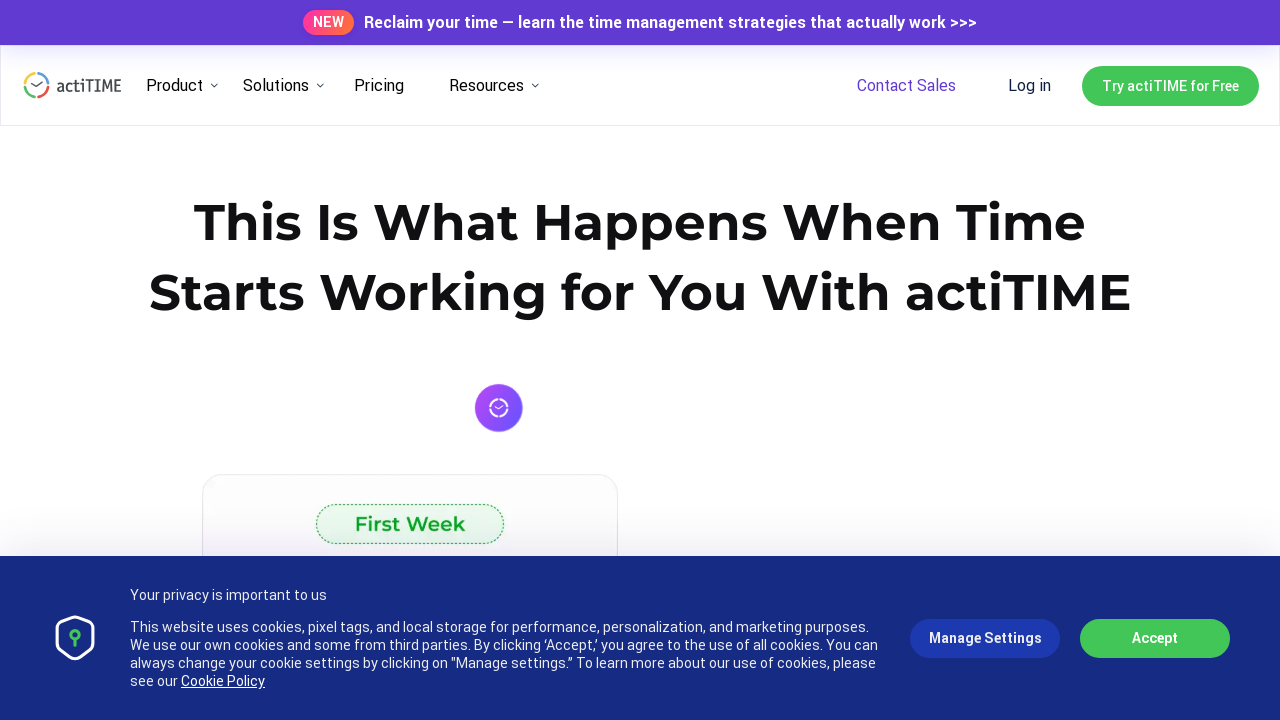

Scrolled down 500px (iteration 10/10)
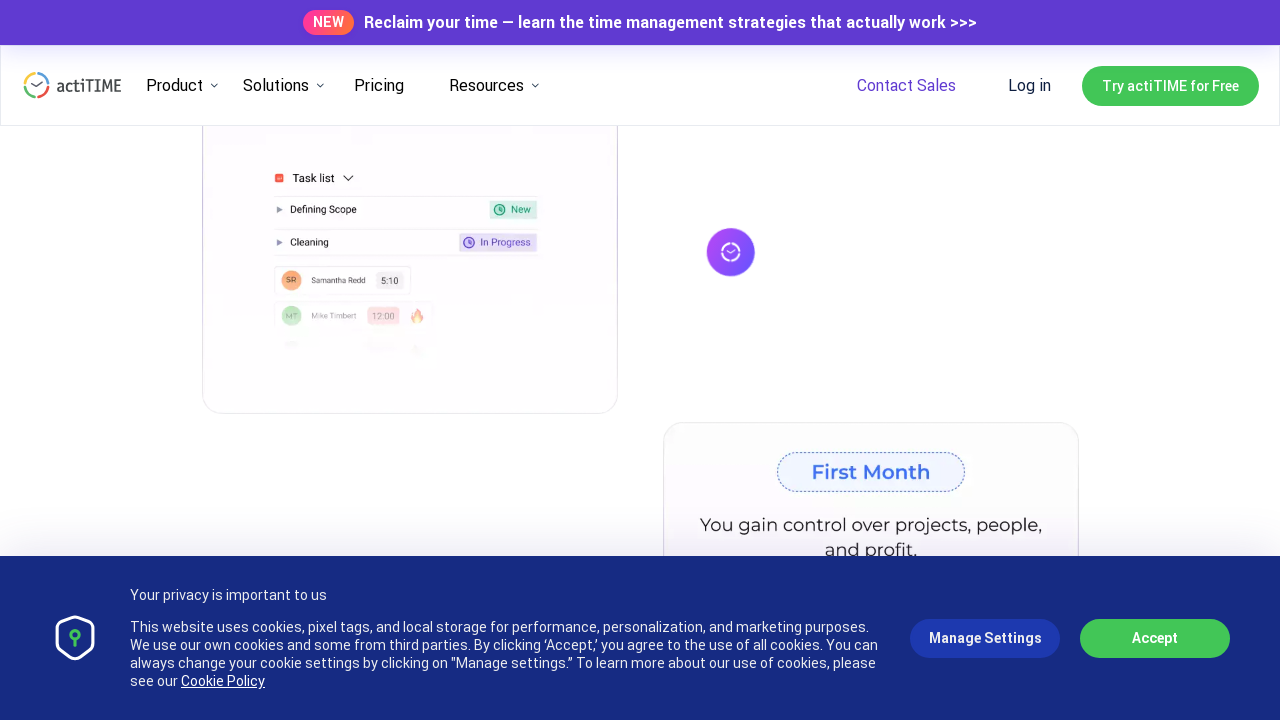

Waited 1 second after scrolling down (iteration 10/10)
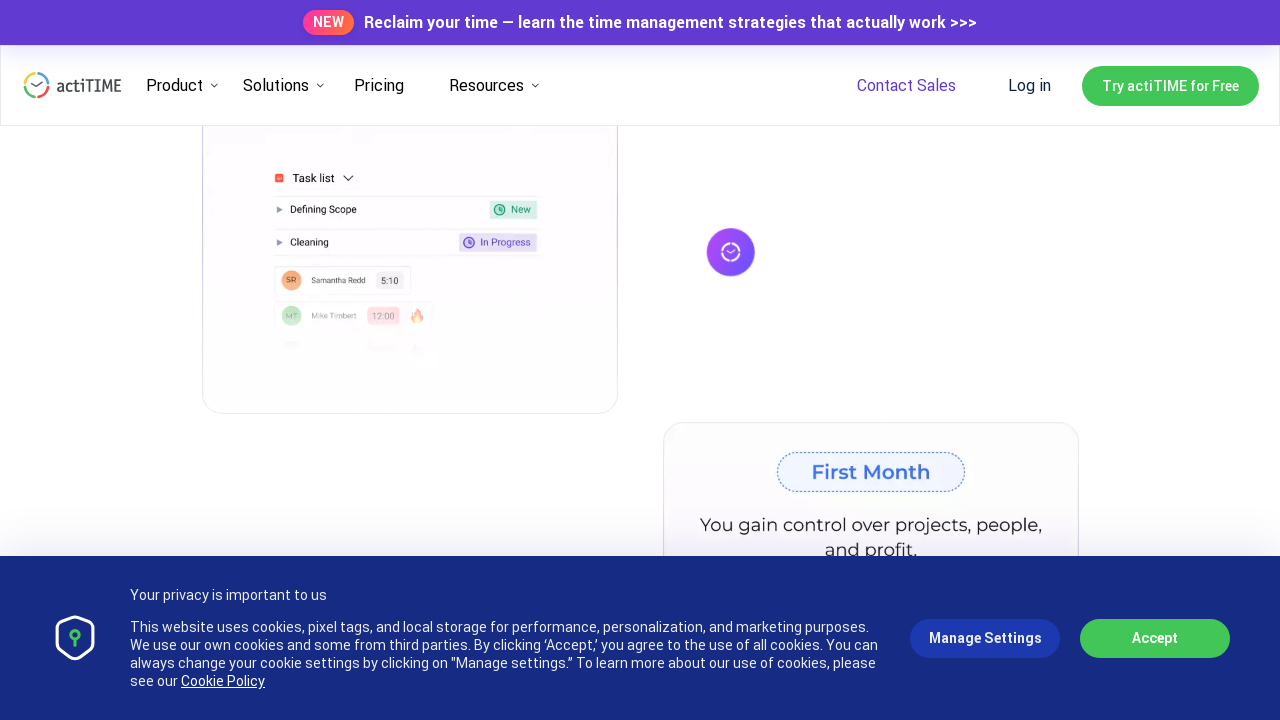

Scrolled up 500px (iteration 1/10)
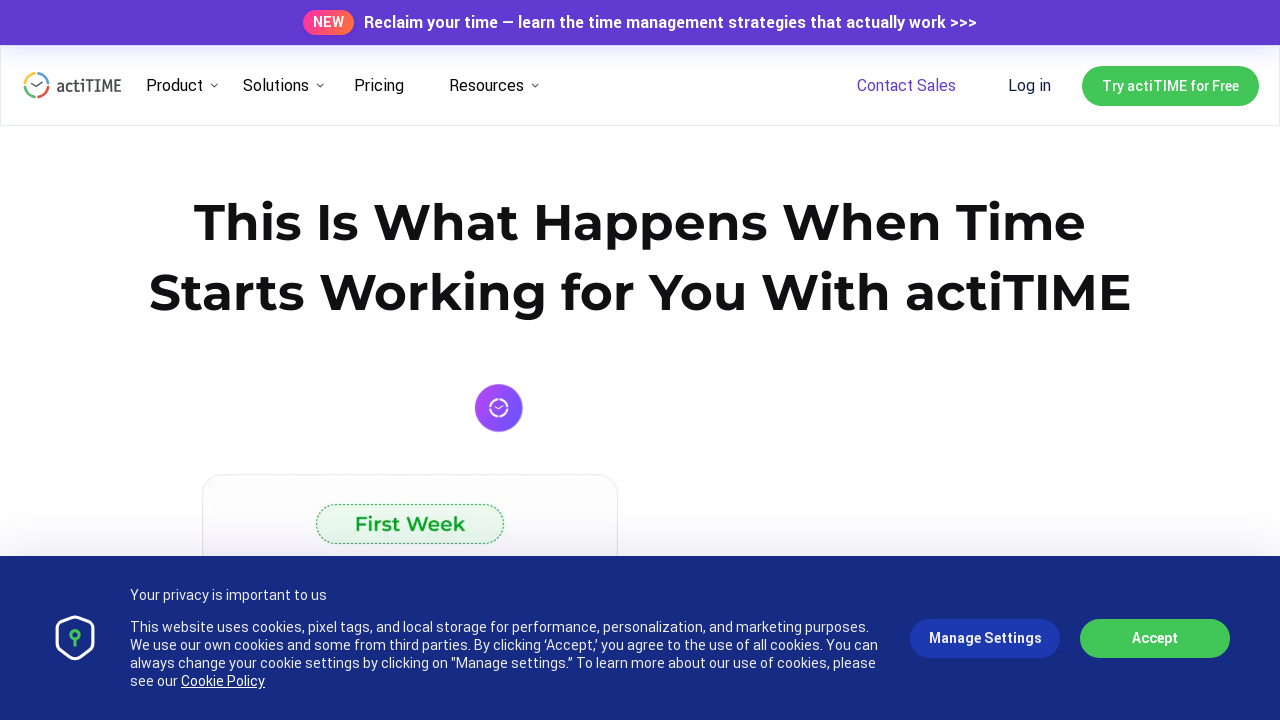

Waited 1 second after scrolling up (iteration 1/10)
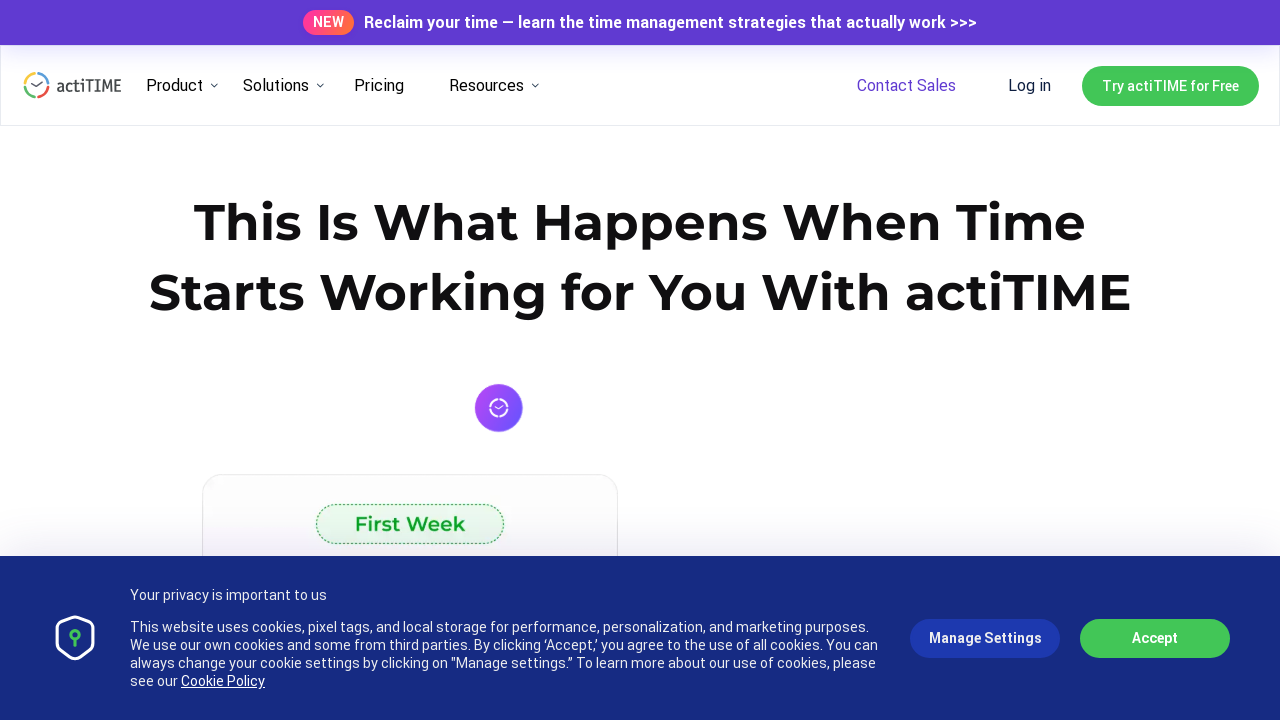

Scrolled up 500px (iteration 2/10)
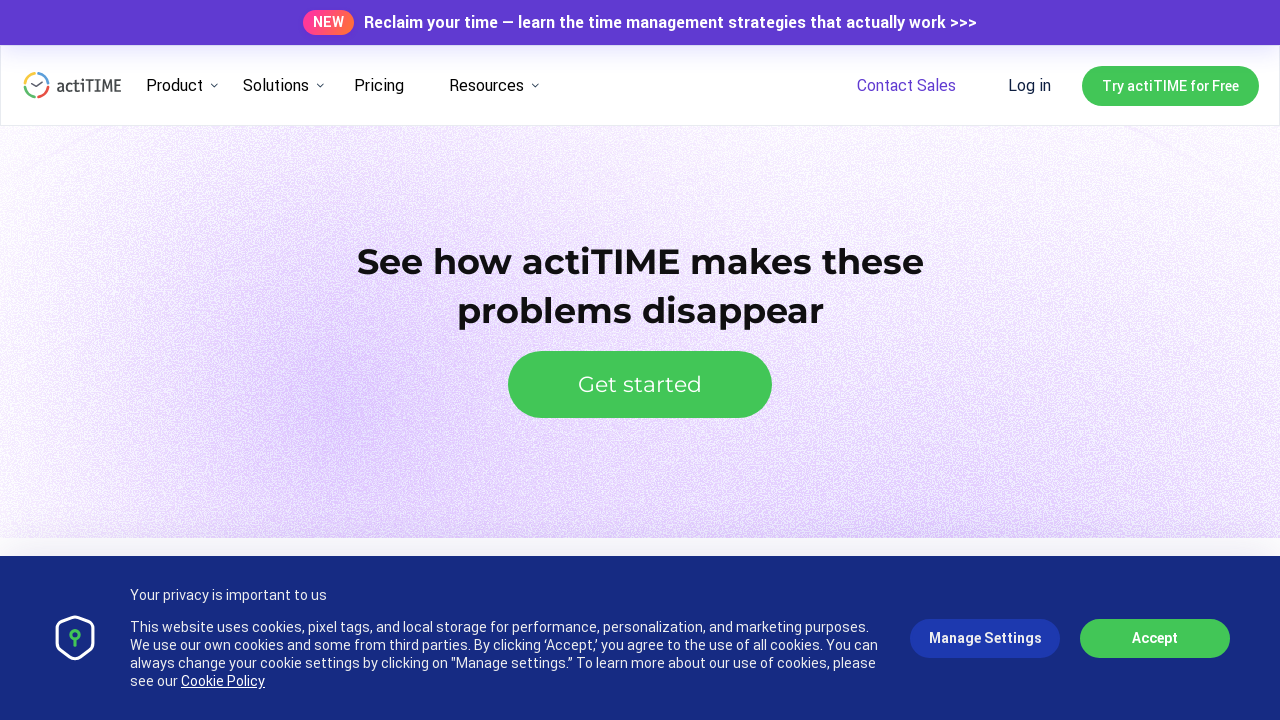

Waited 1 second after scrolling up (iteration 2/10)
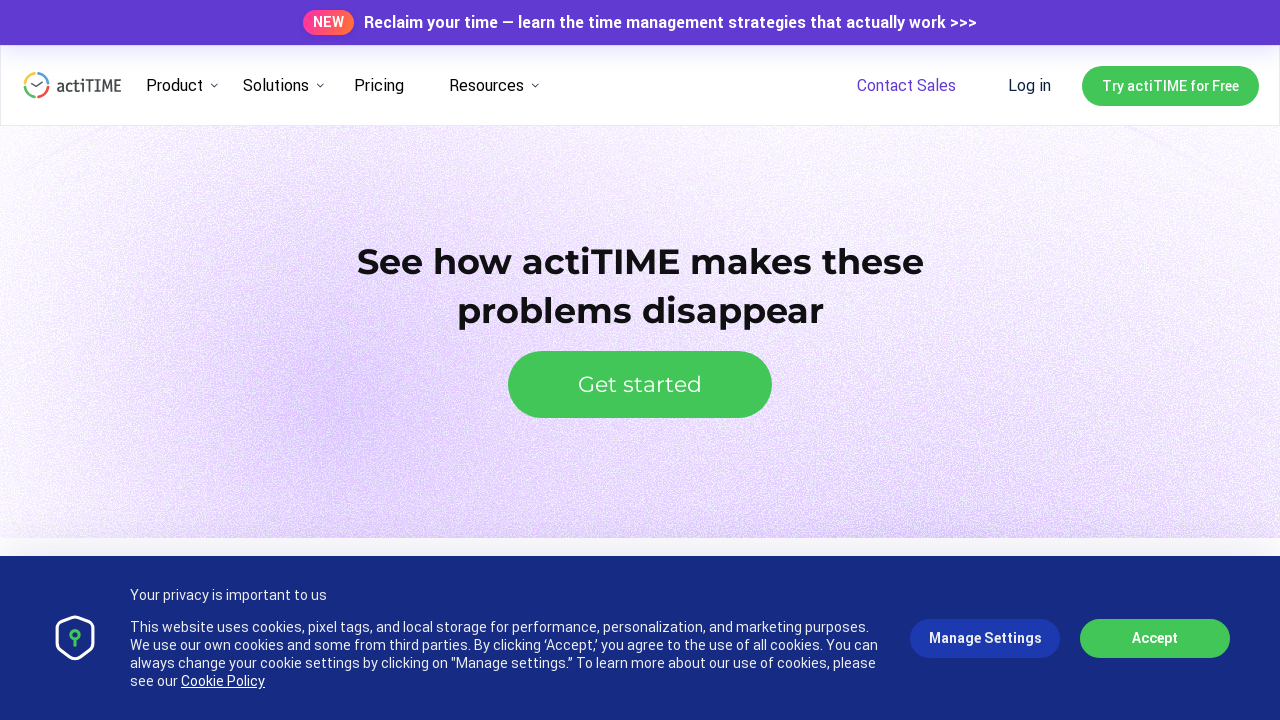

Scrolled up 500px (iteration 3/10)
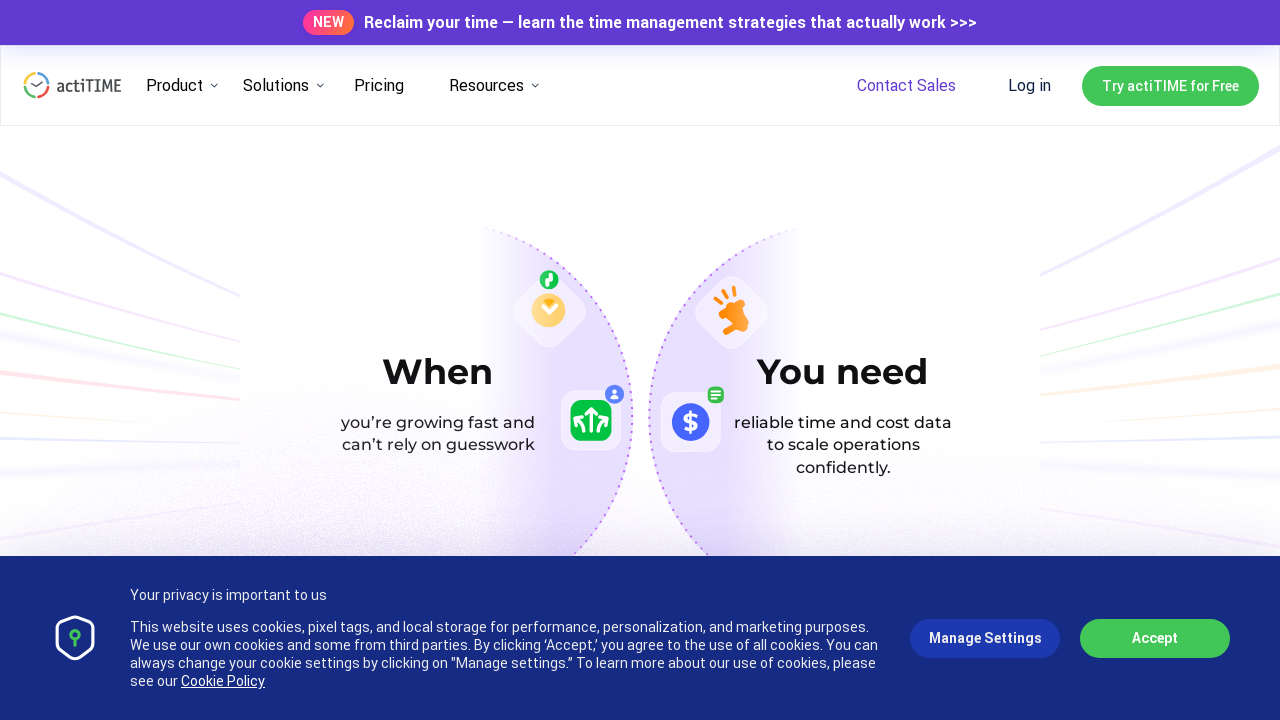

Waited 1 second after scrolling up (iteration 3/10)
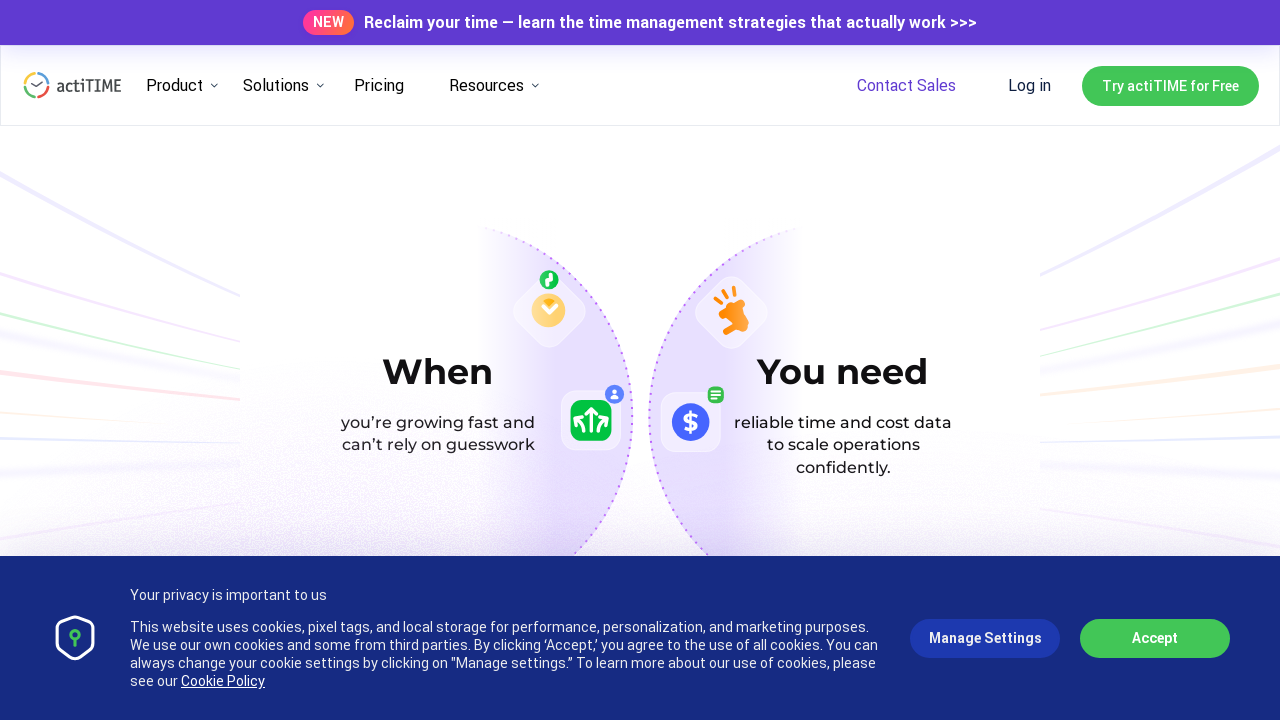

Scrolled up 500px (iteration 4/10)
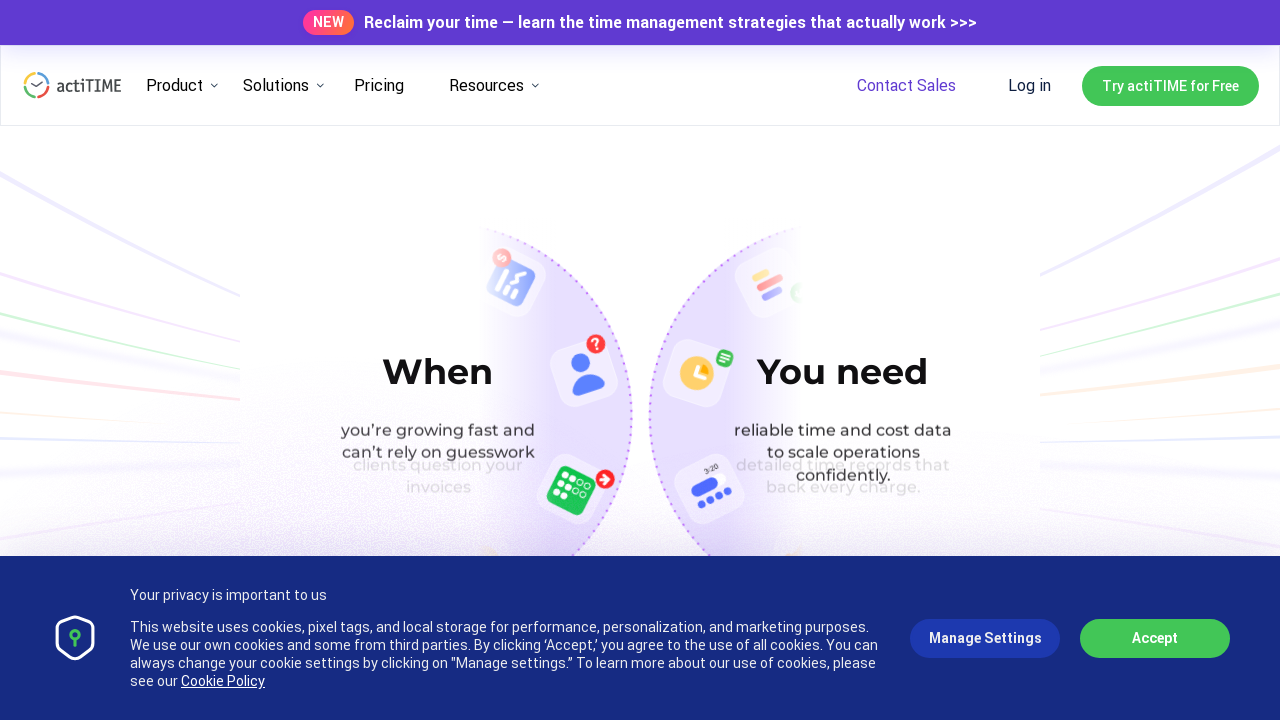

Waited 1 second after scrolling up (iteration 4/10)
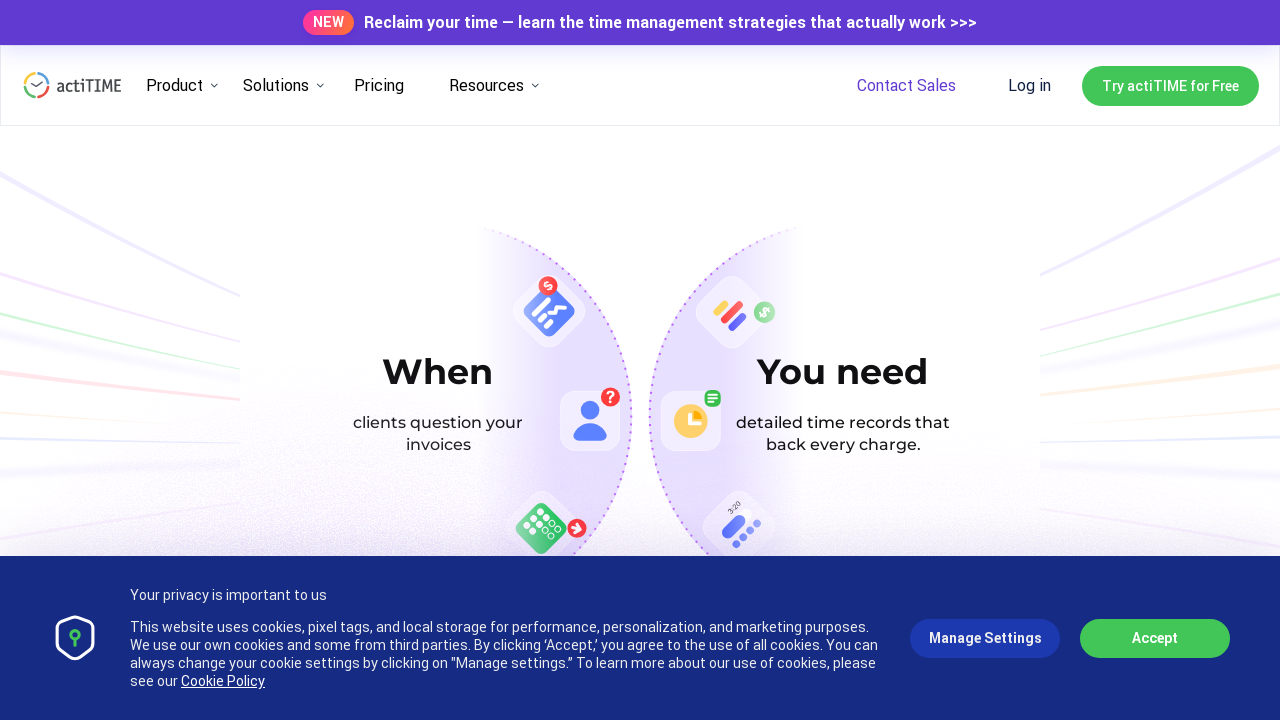

Scrolled up 500px (iteration 5/10)
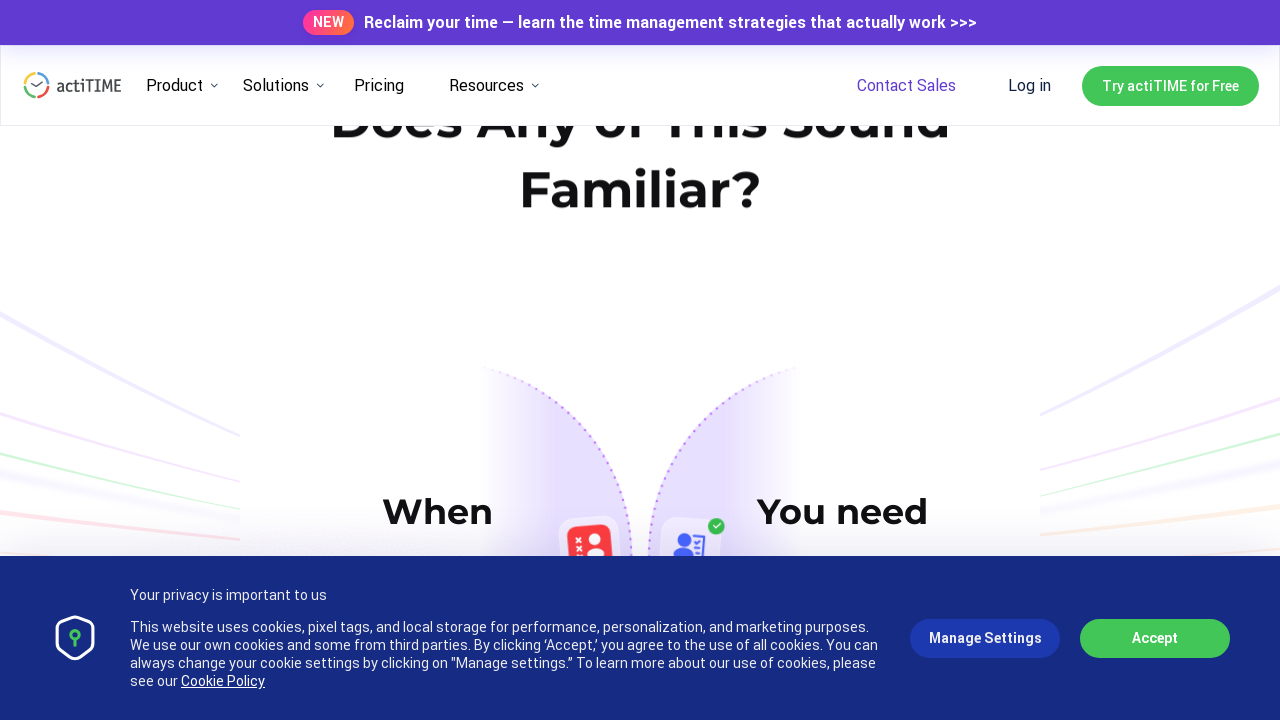

Waited 1 second after scrolling up (iteration 5/10)
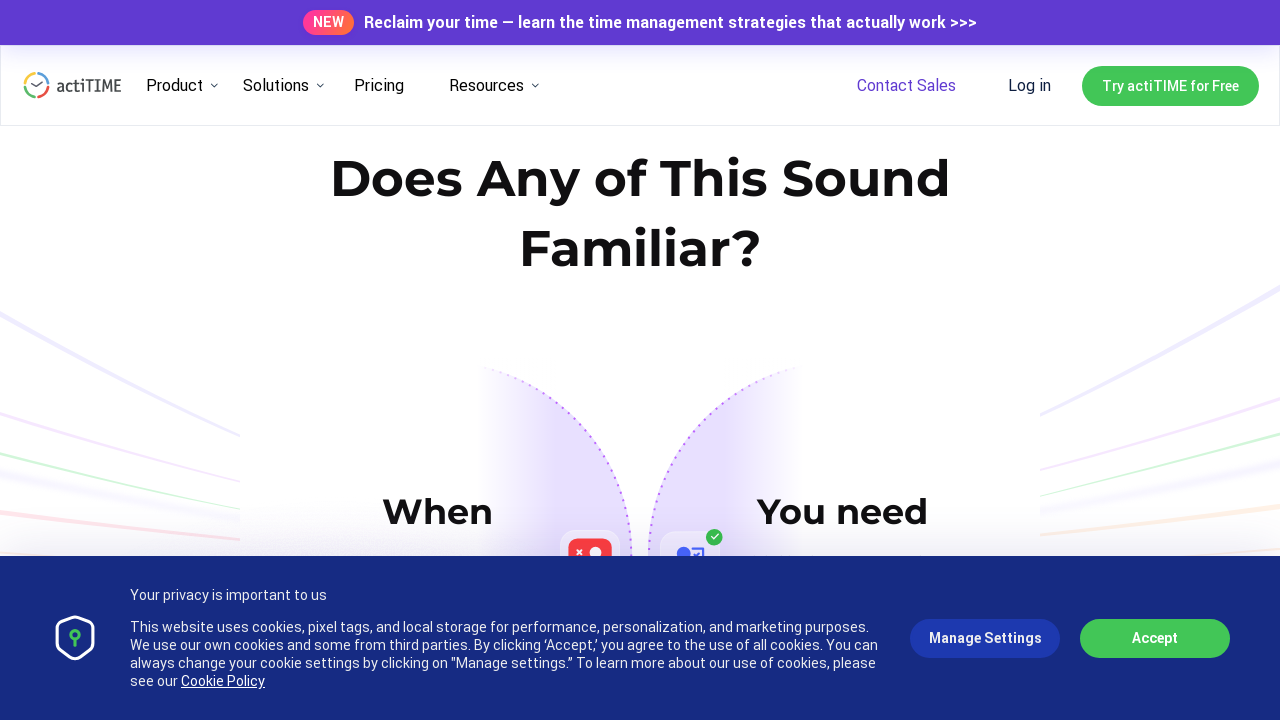

Scrolled up 500px (iteration 6/10)
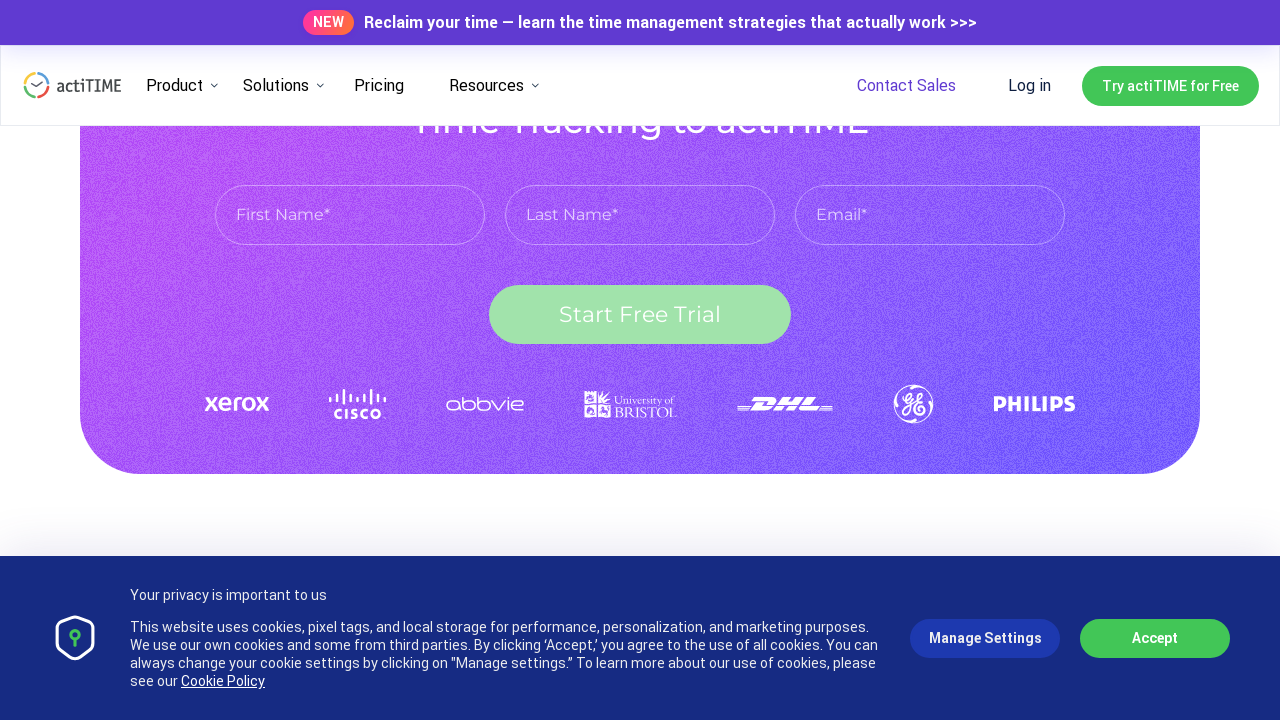

Waited 1 second after scrolling up (iteration 6/10)
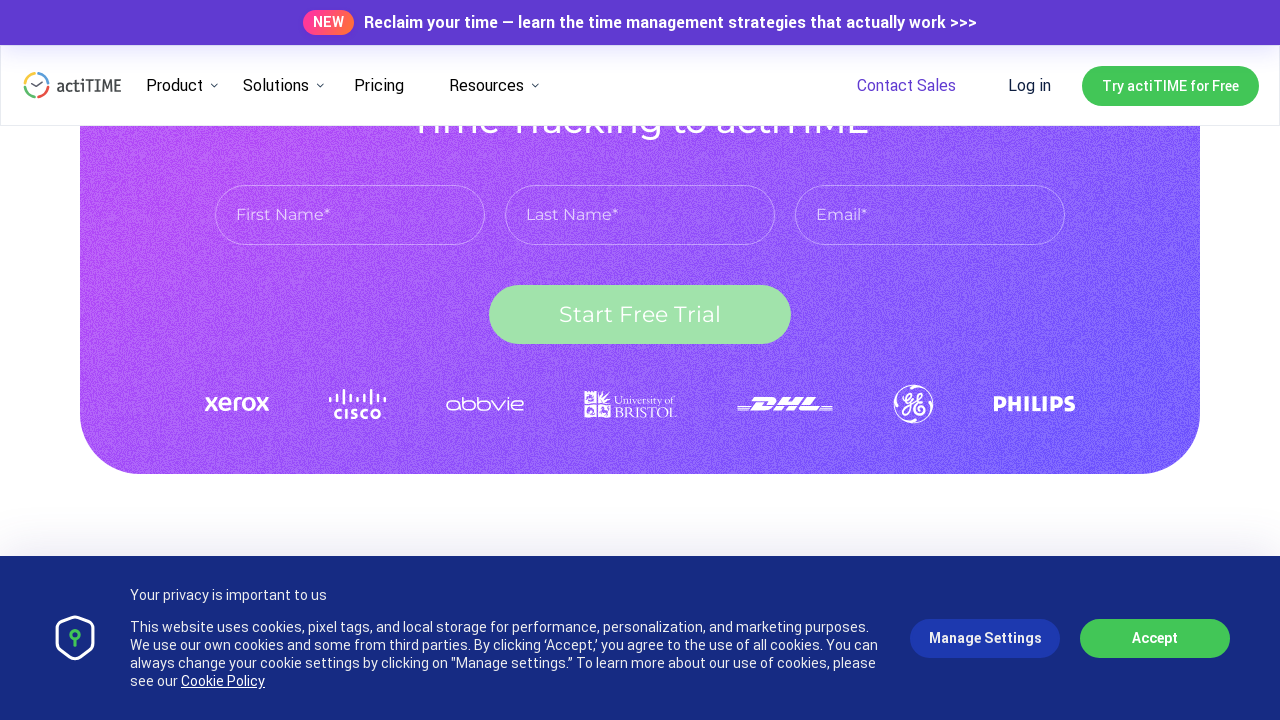

Scrolled up 500px (iteration 7/10)
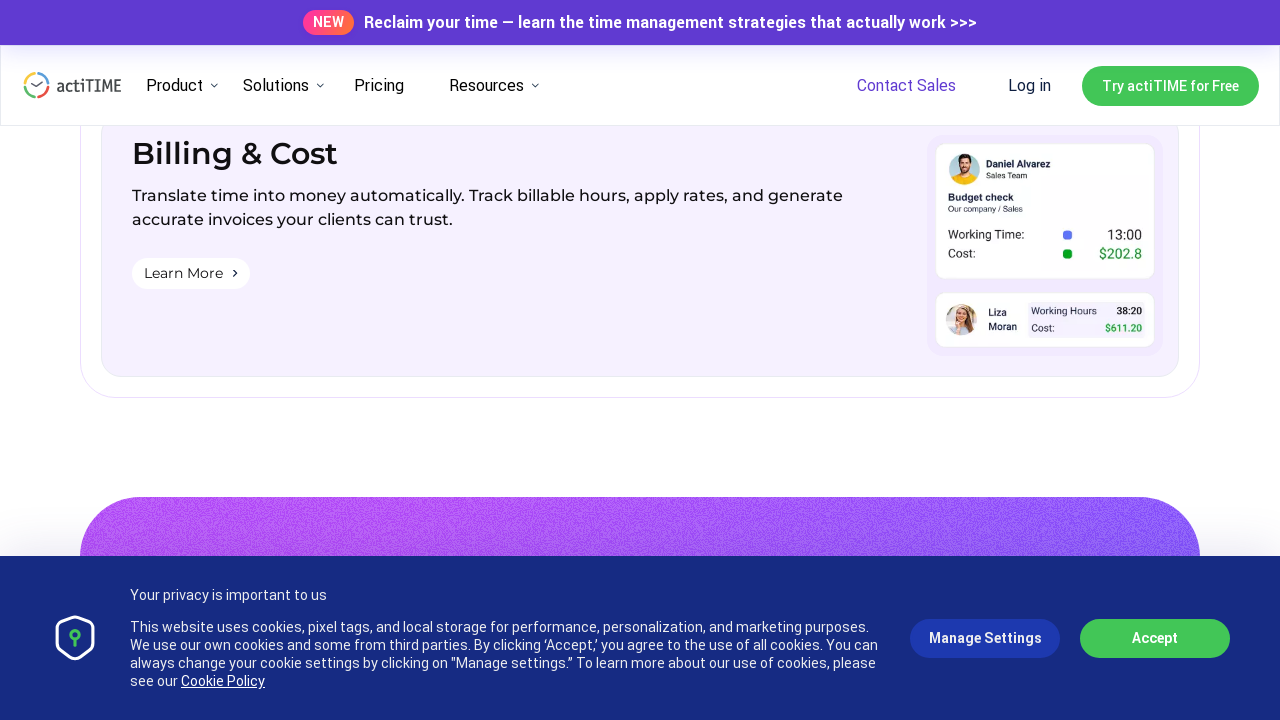

Waited 1 second after scrolling up (iteration 7/10)
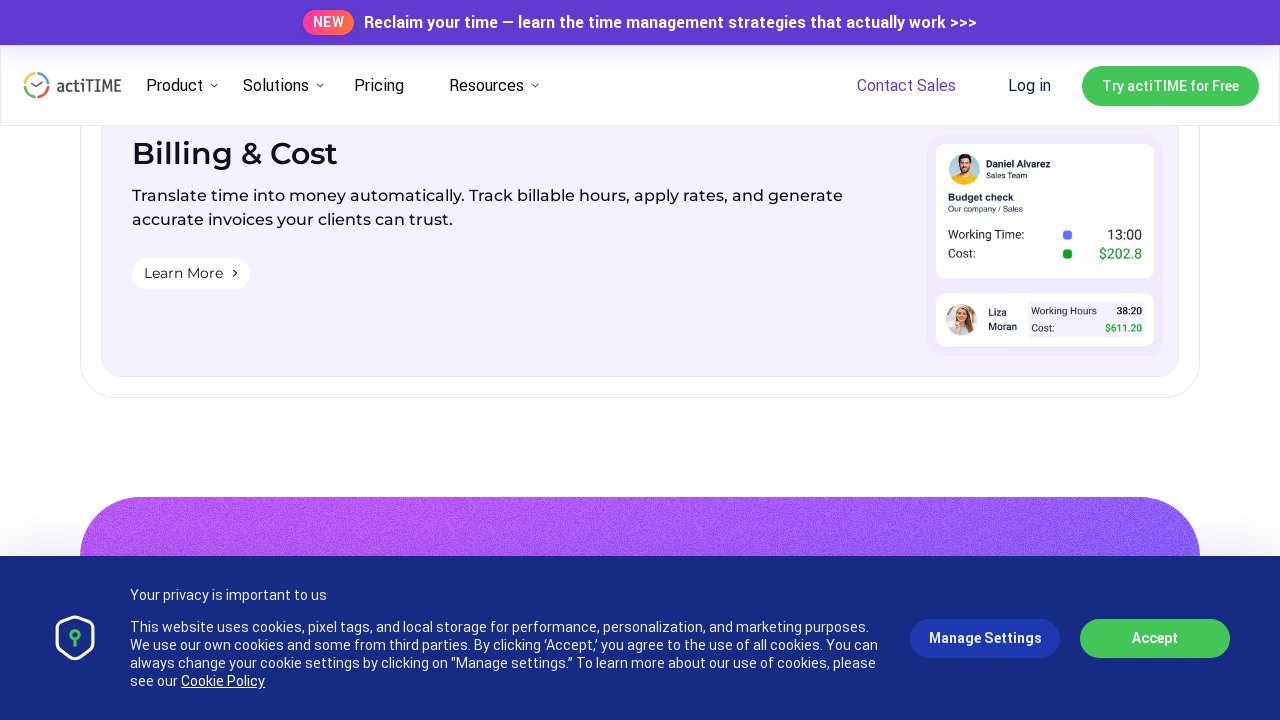

Scrolled up 500px (iteration 8/10)
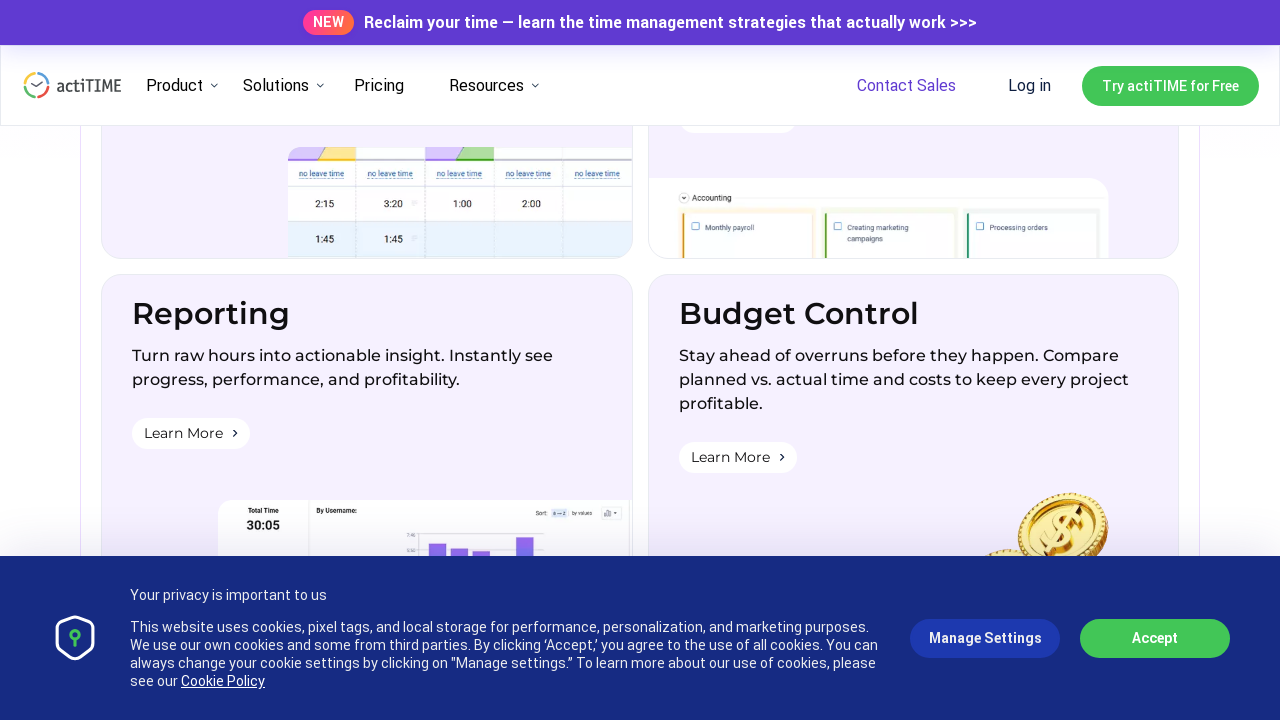

Waited 1 second after scrolling up (iteration 8/10)
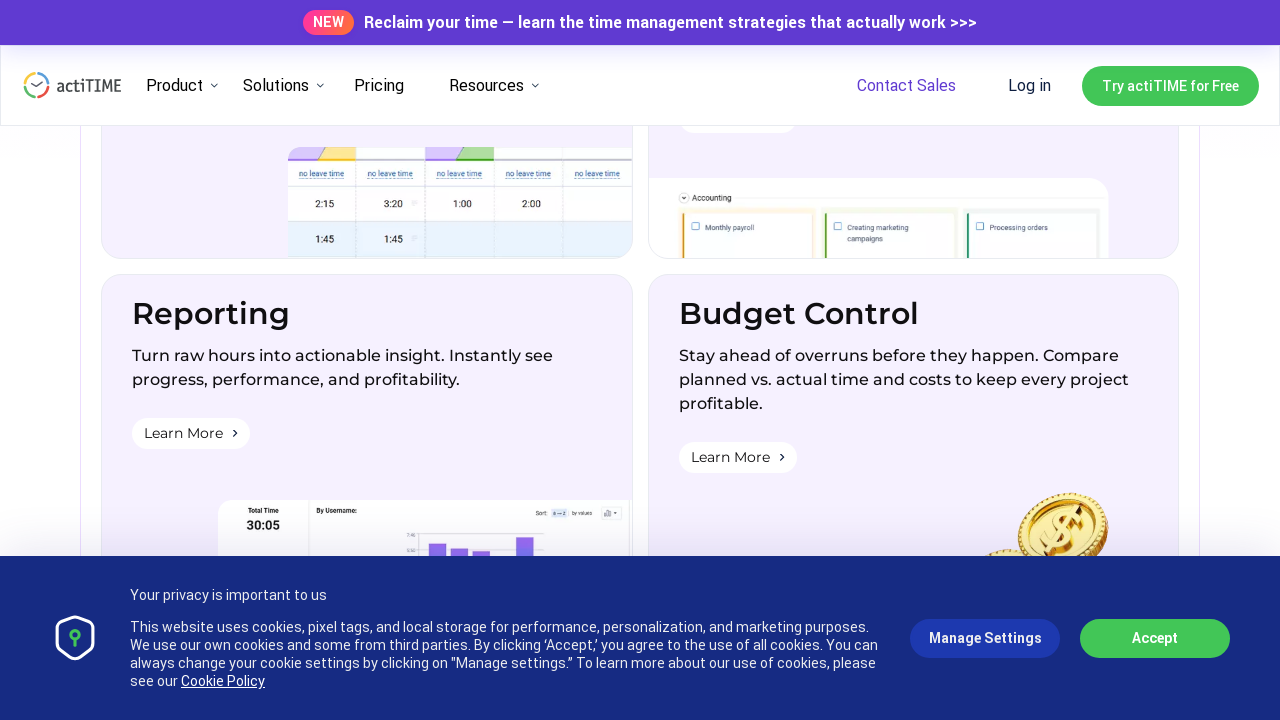

Scrolled up 500px (iteration 9/10)
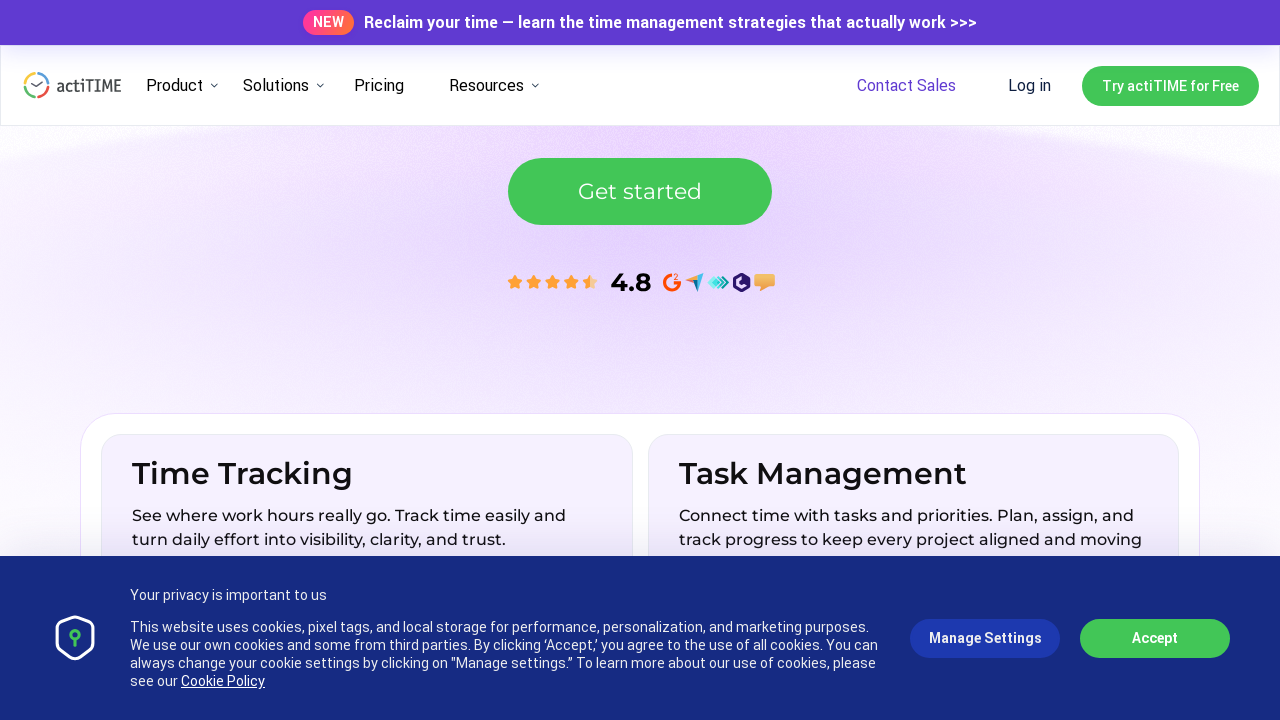

Waited 1 second after scrolling up (iteration 9/10)
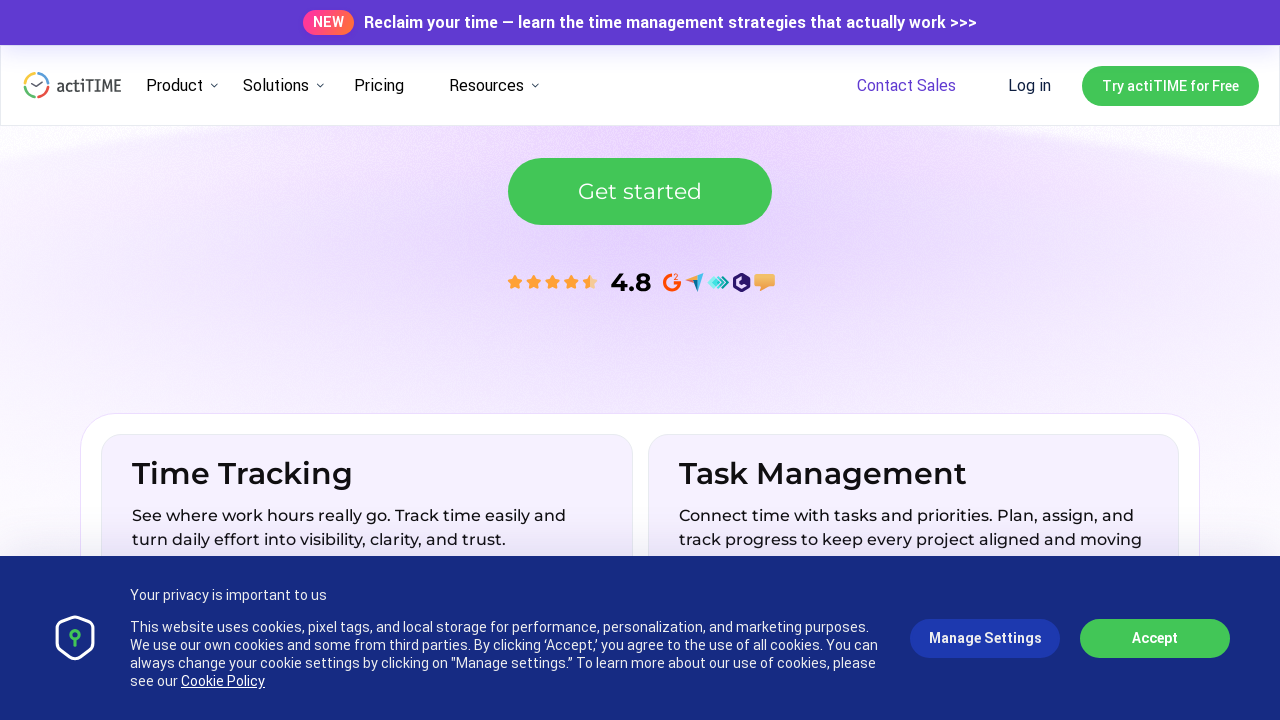

Scrolled up 500px (iteration 10/10)
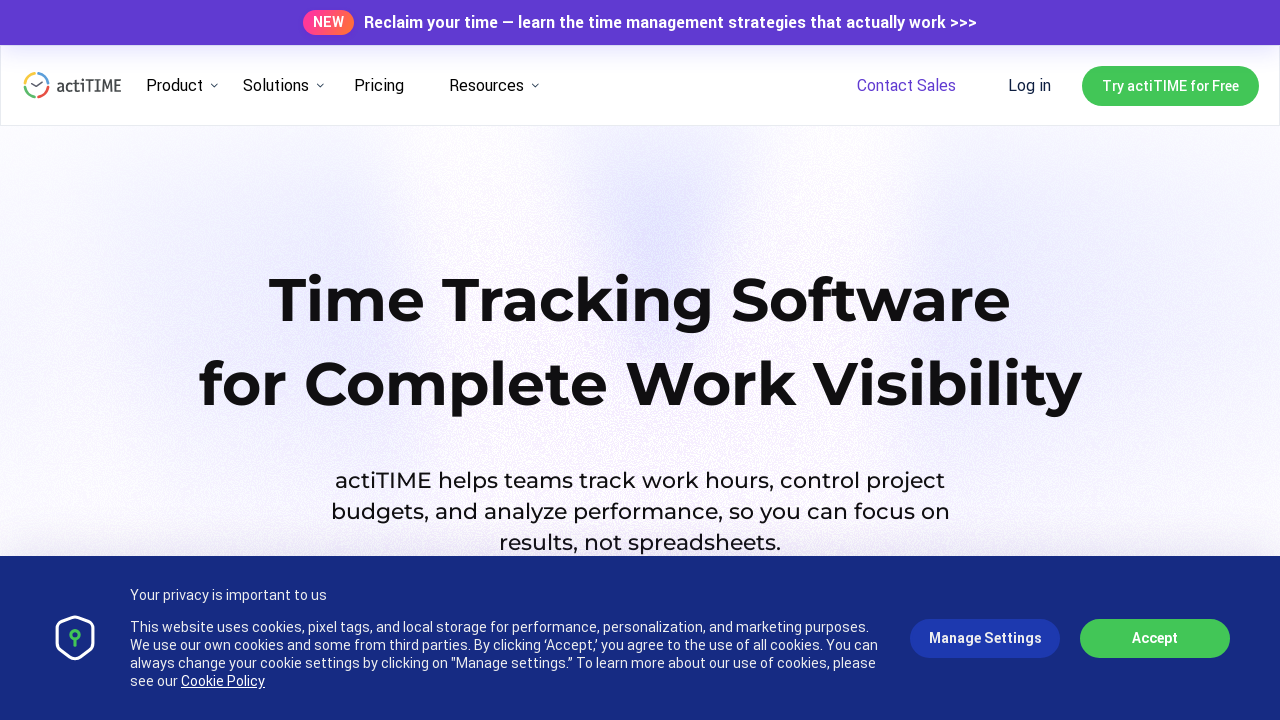

Waited 1 second after scrolling up (iteration 10/10)
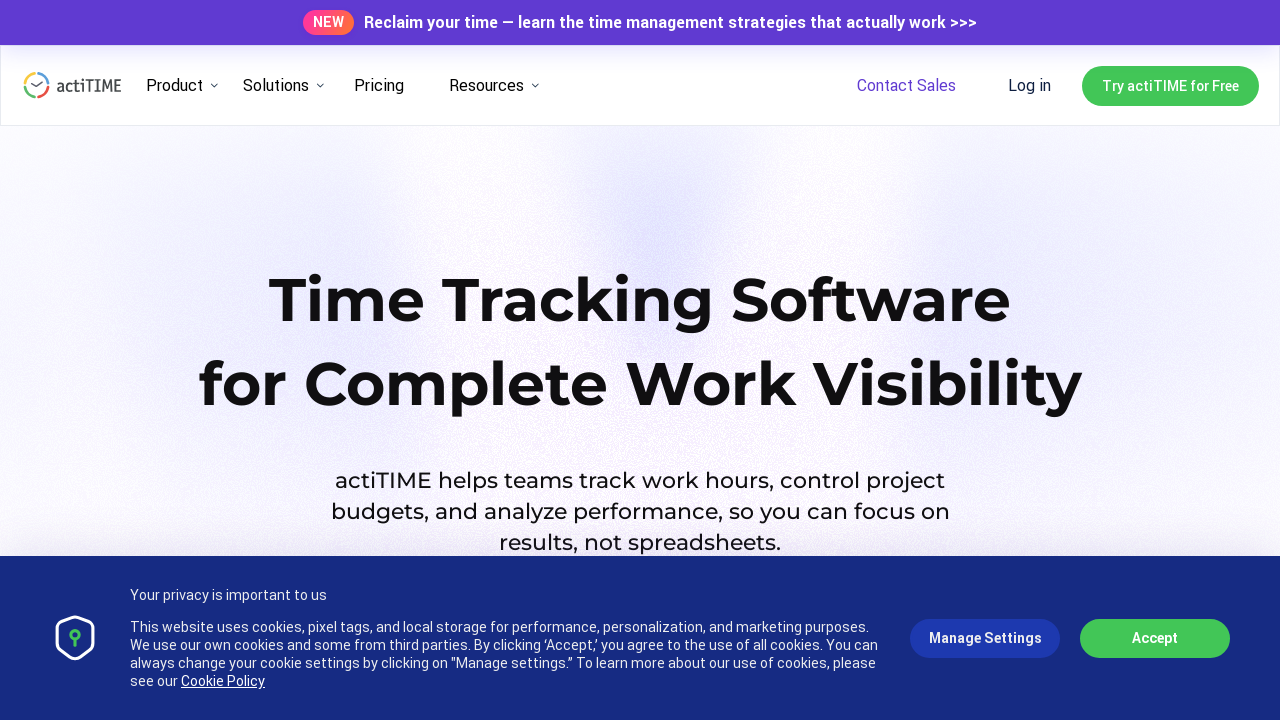

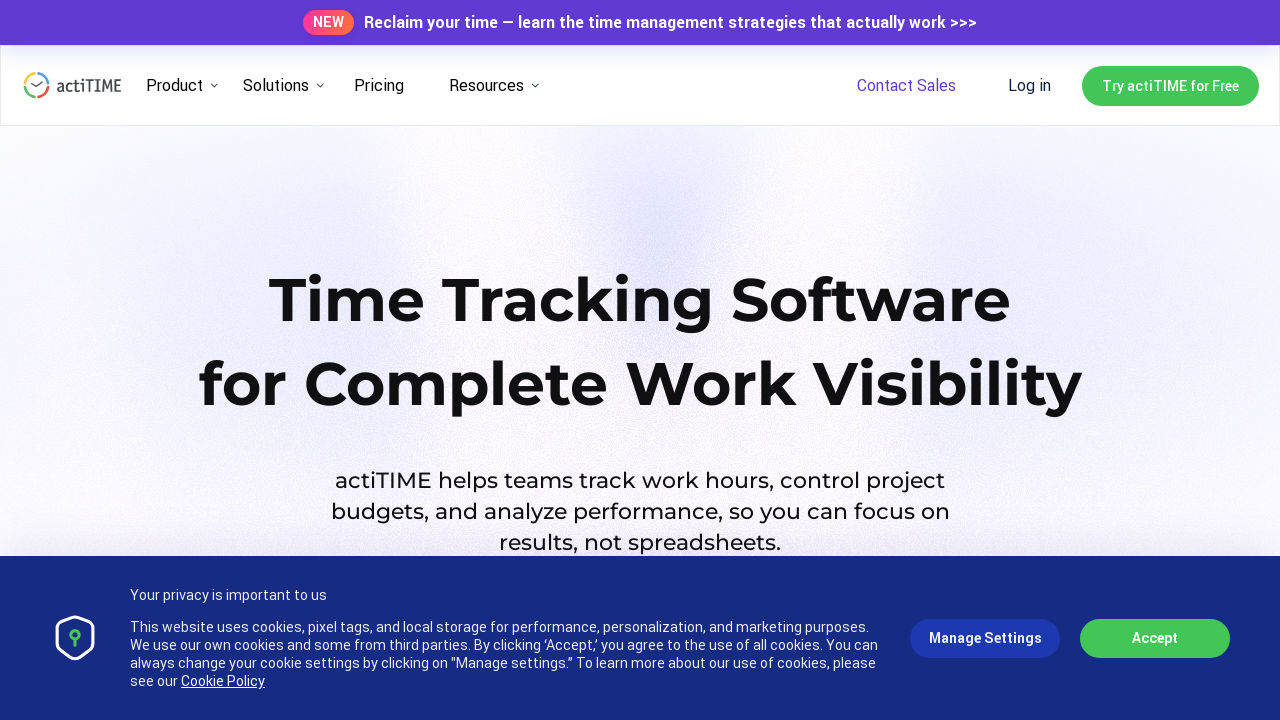